Tests infinite scroll functionality by scrolling down the page 10 times and then scrolling back up 10 times using JavaScript executor

Starting URL: https://practice.cydeo.com/infinite_scroll

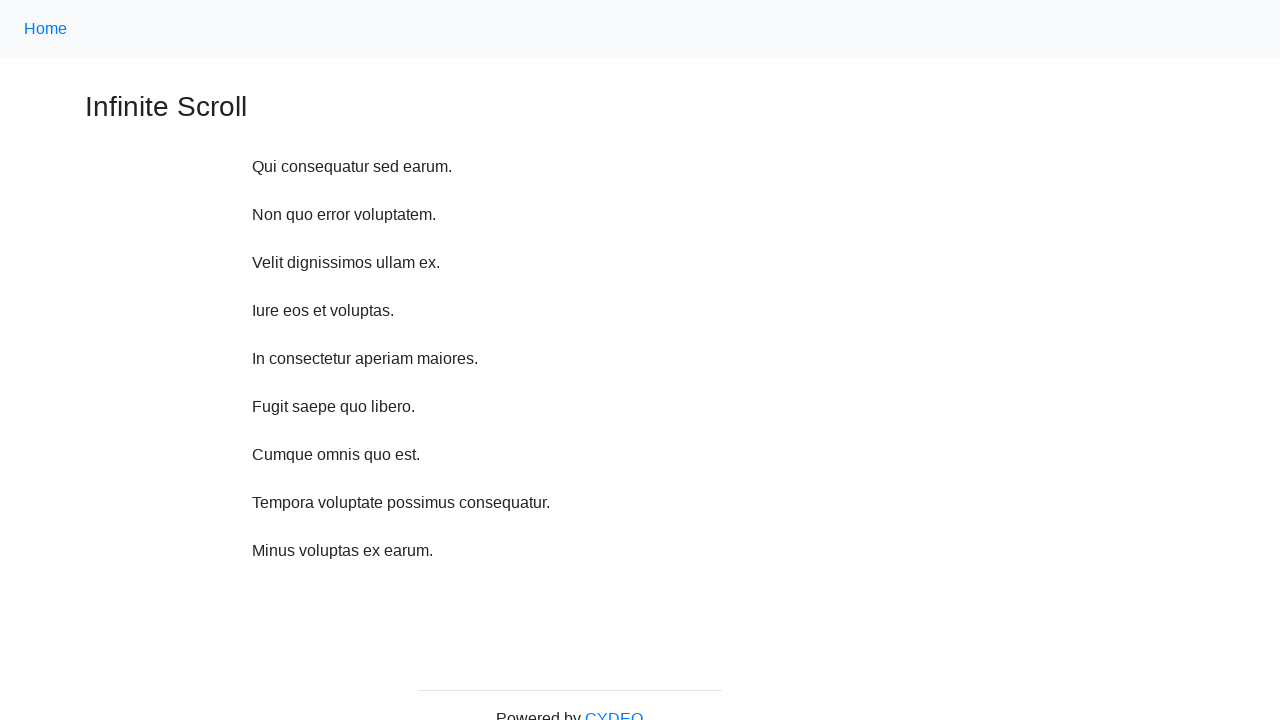

Waited 2 seconds before scrolling
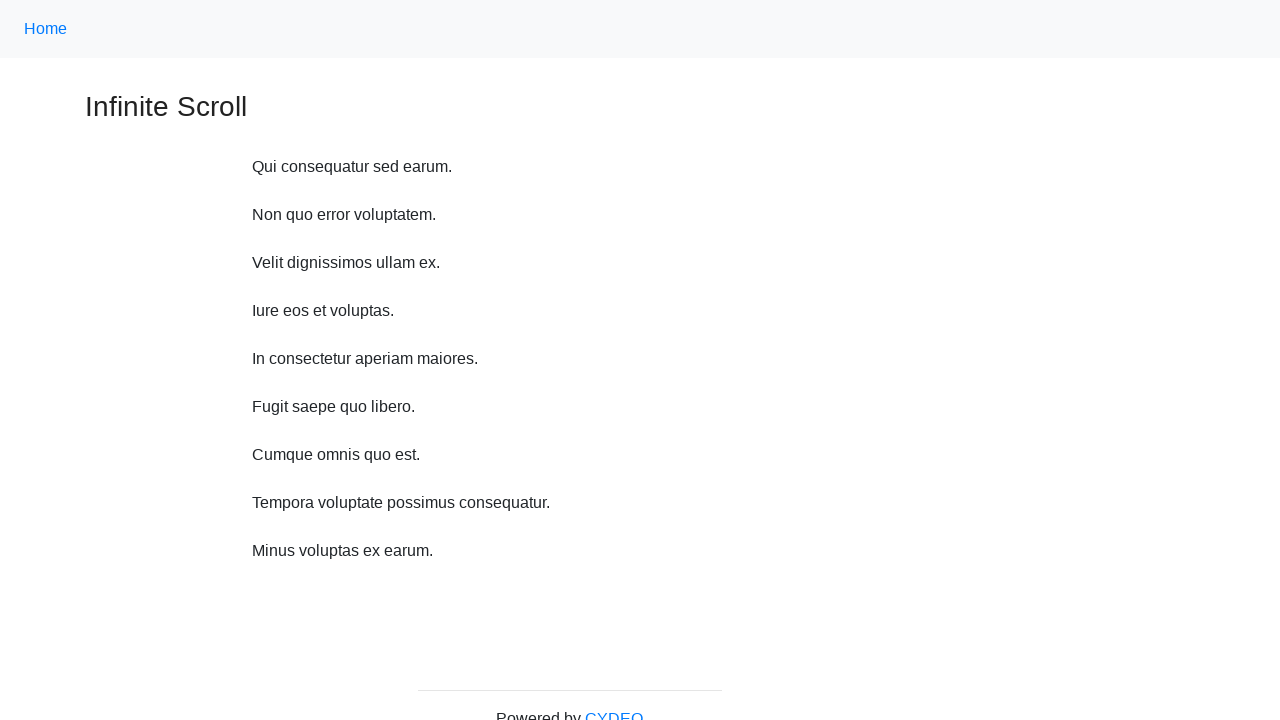

Scrolled down 750 pixels (iteration 1/10)
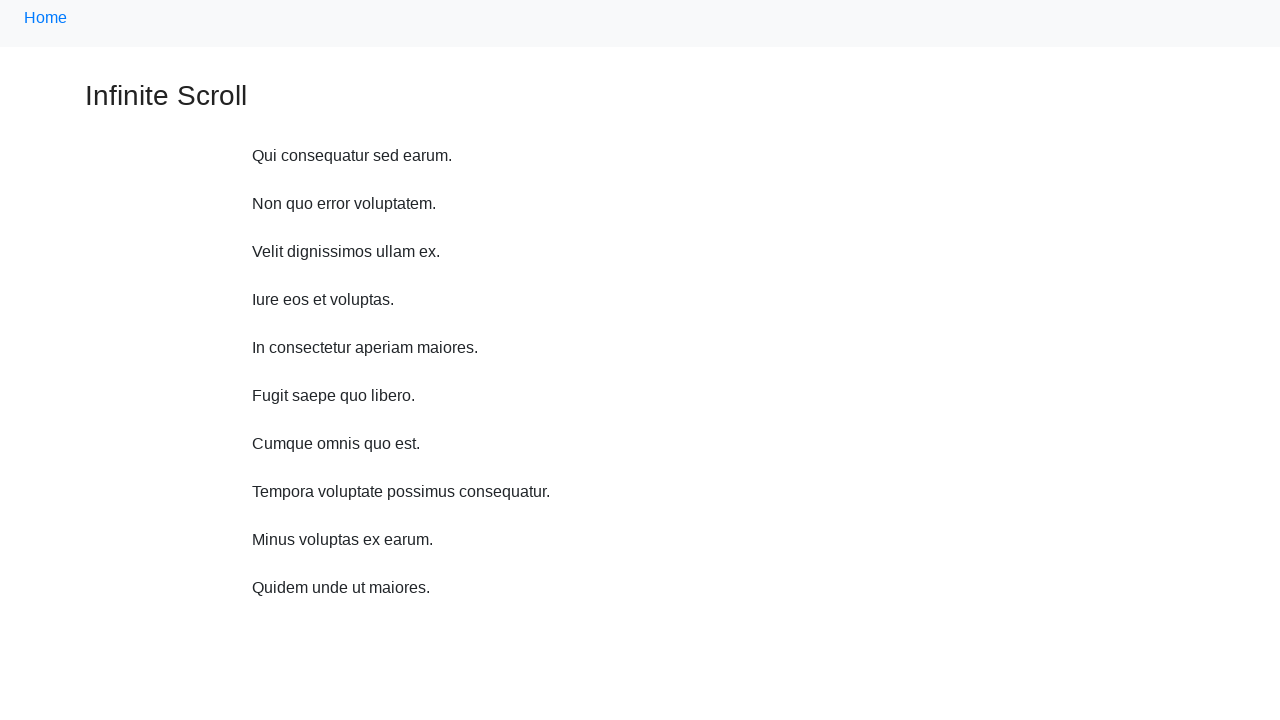

Waited 2 seconds before scrolling
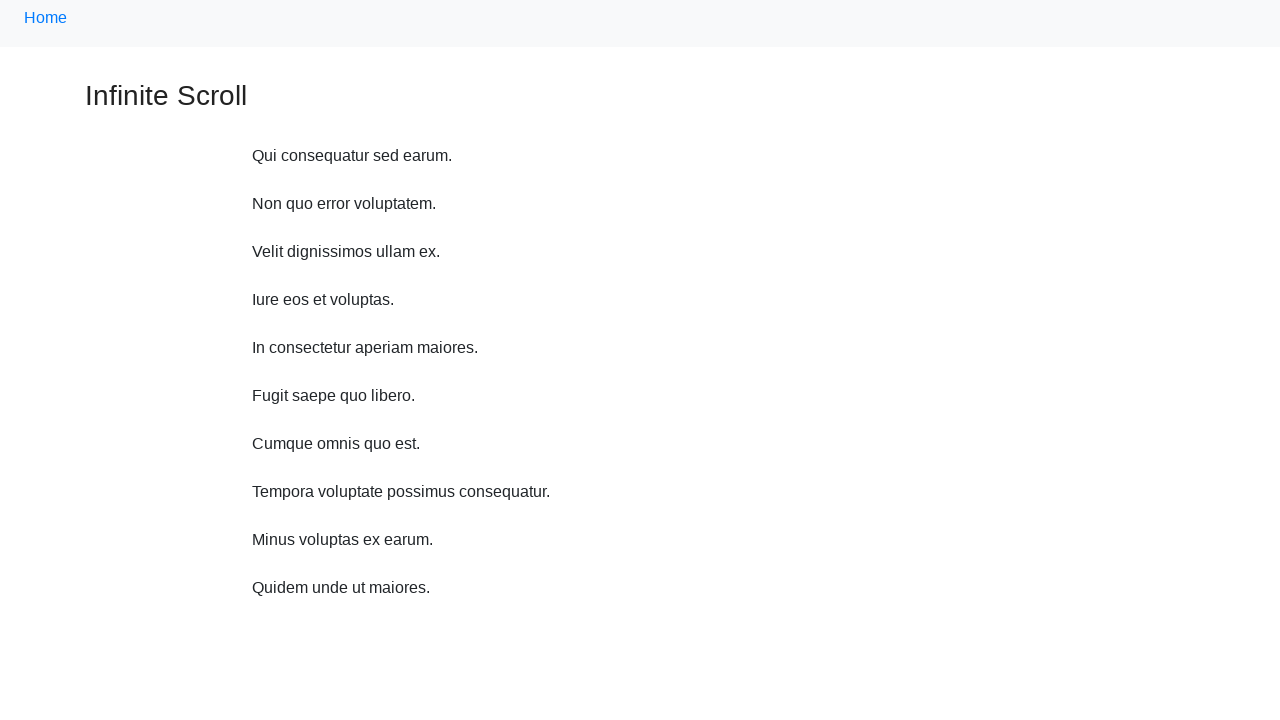

Scrolled down 750 pixels (iteration 2/10)
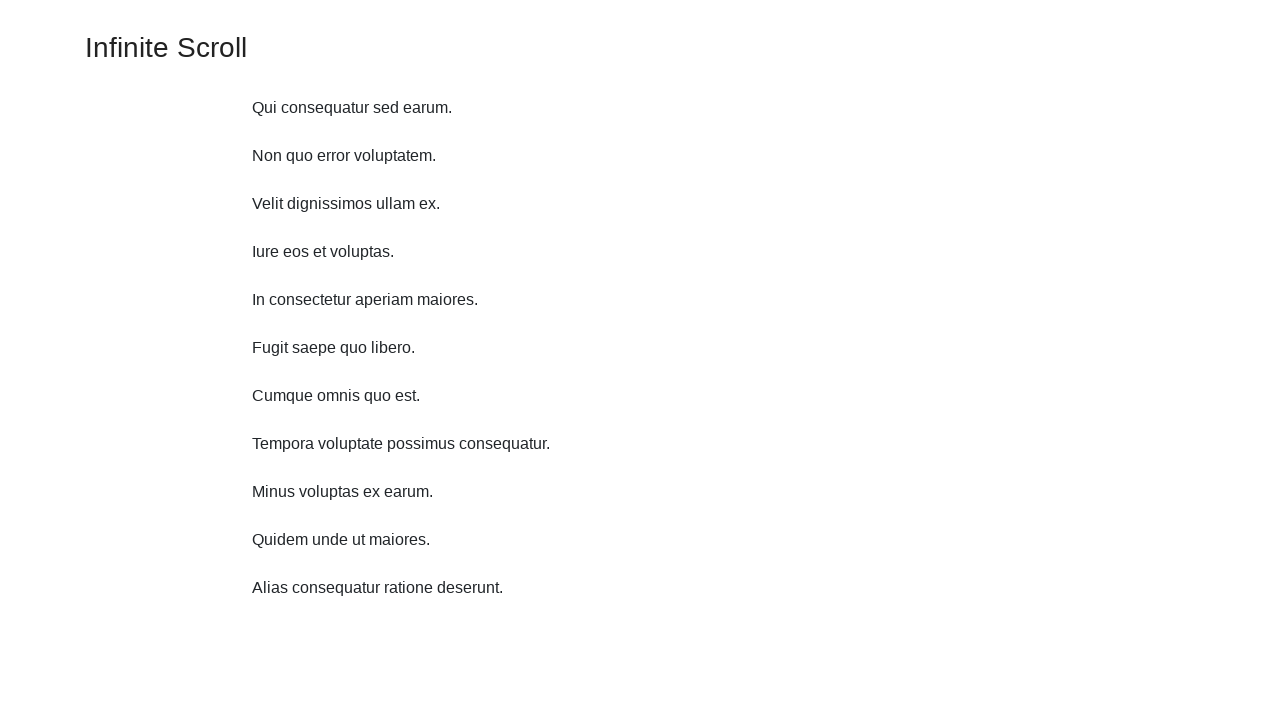

Waited 2 seconds before scrolling
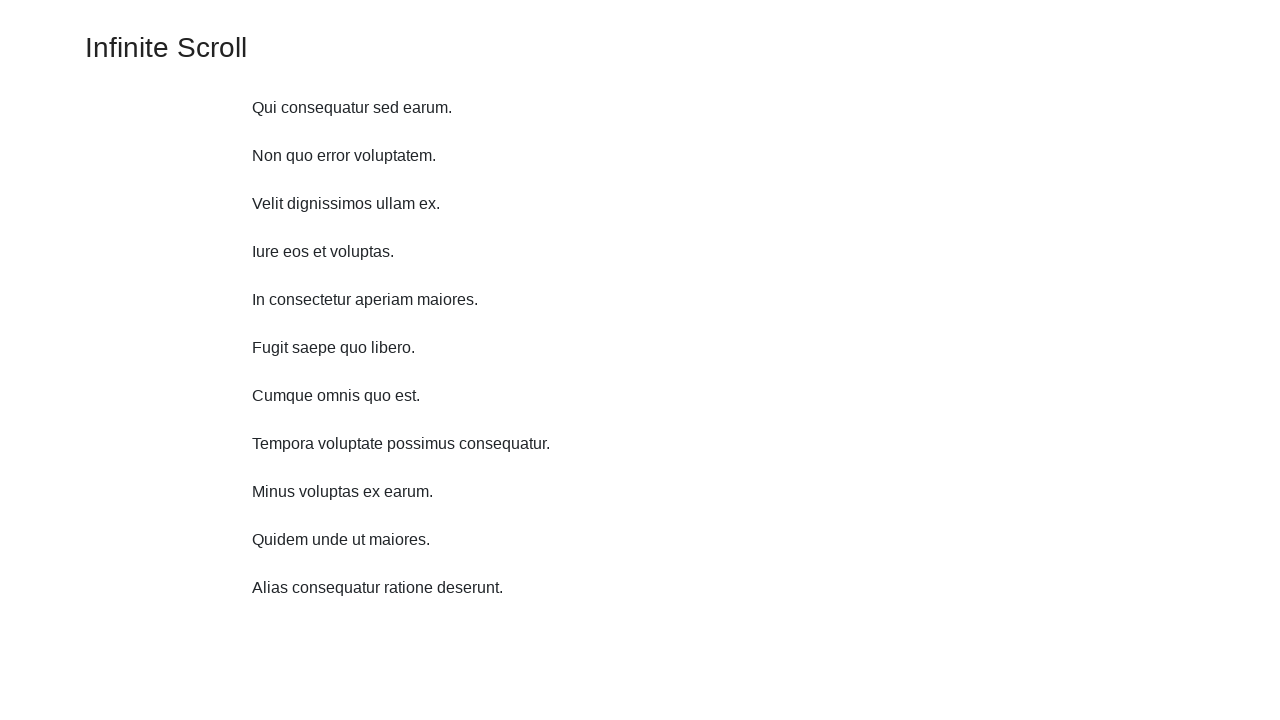

Scrolled down 750 pixels (iteration 3/10)
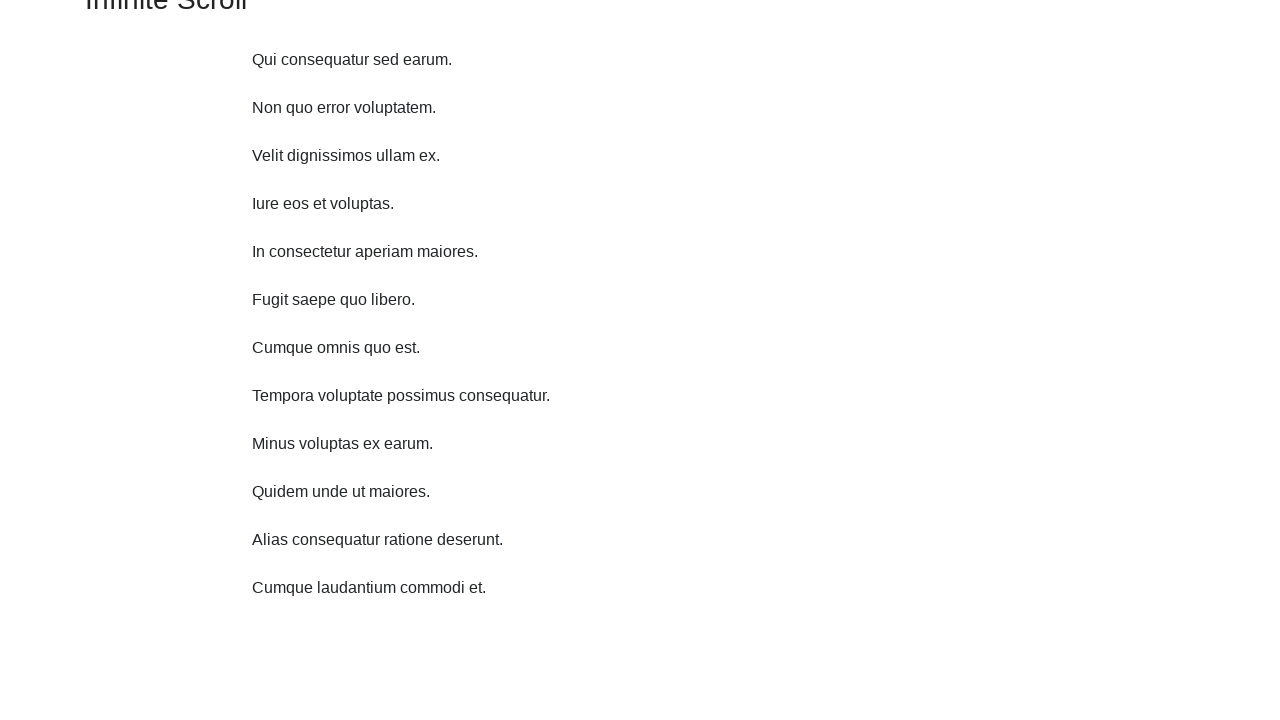

Waited 2 seconds before scrolling
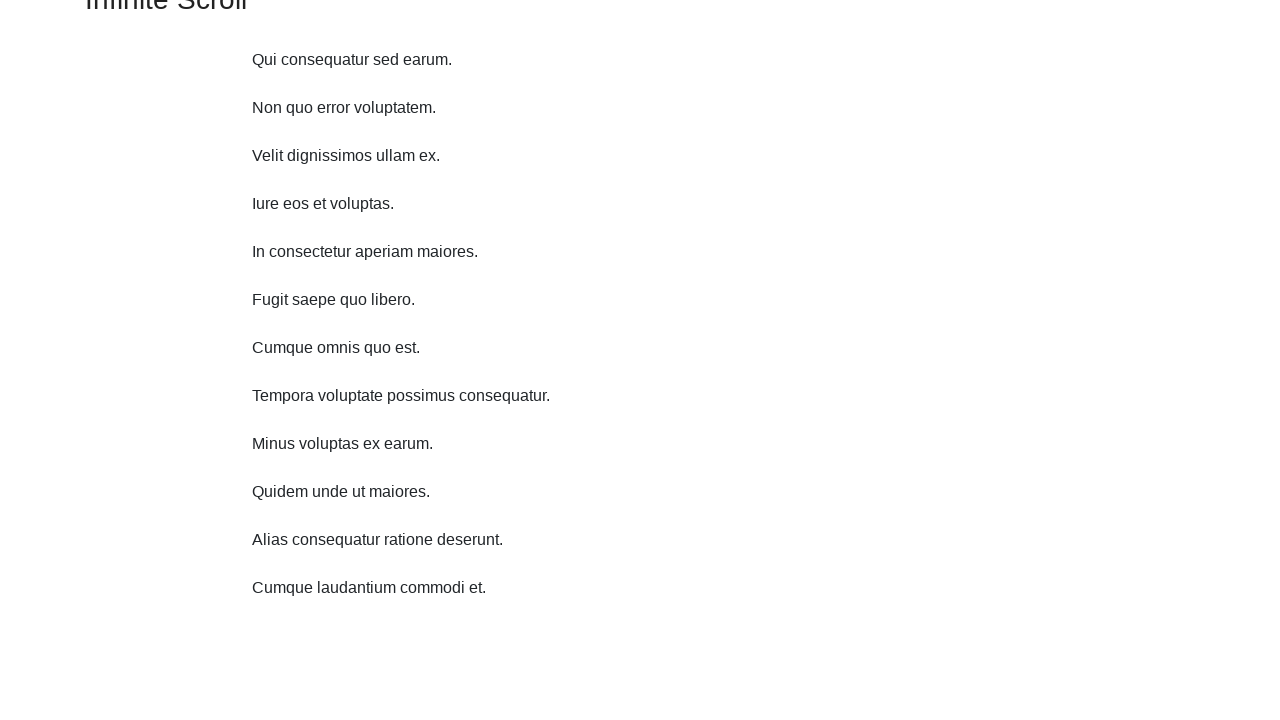

Scrolled down 750 pixels (iteration 4/10)
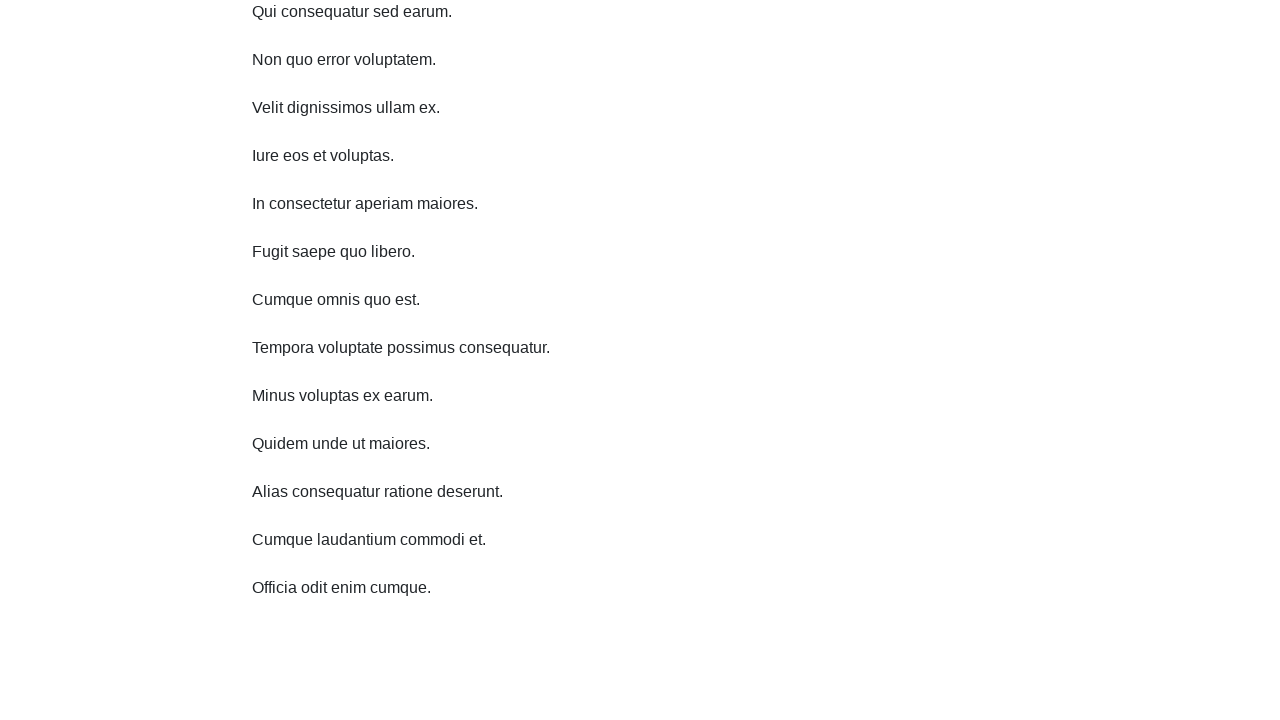

Waited 2 seconds before scrolling
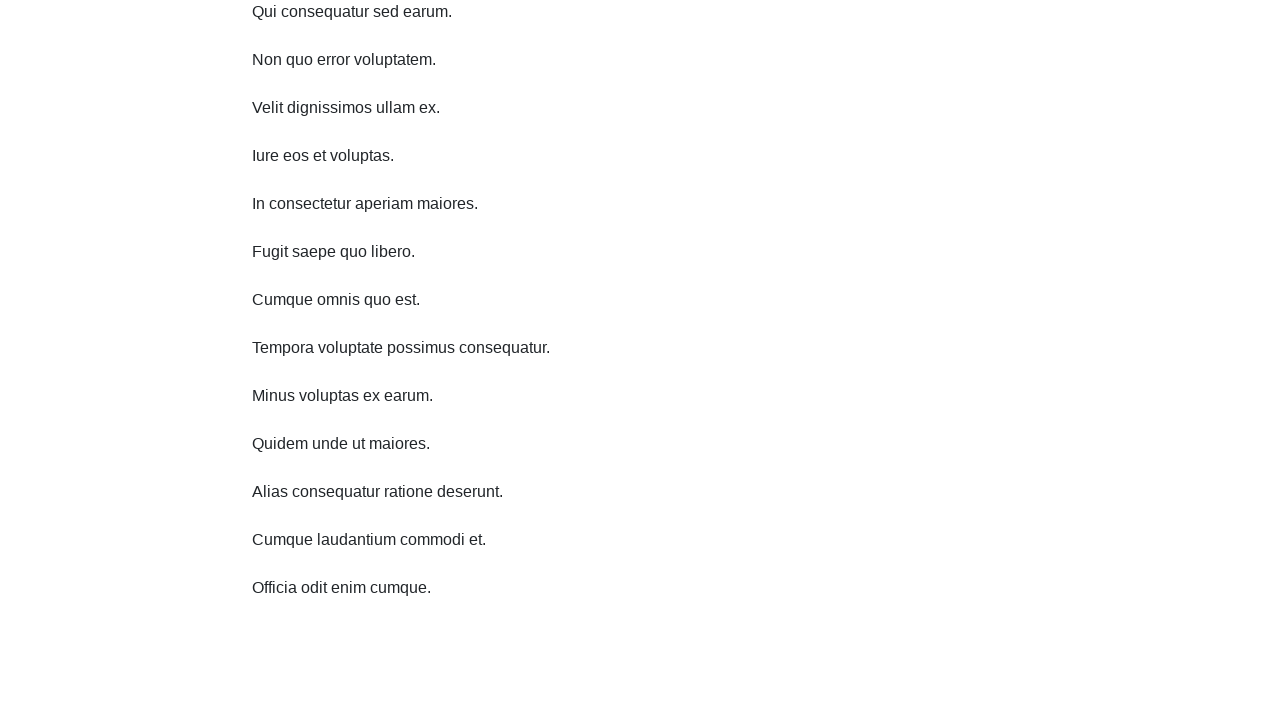

Scrolled down 750 pixels (iteration 5/10)
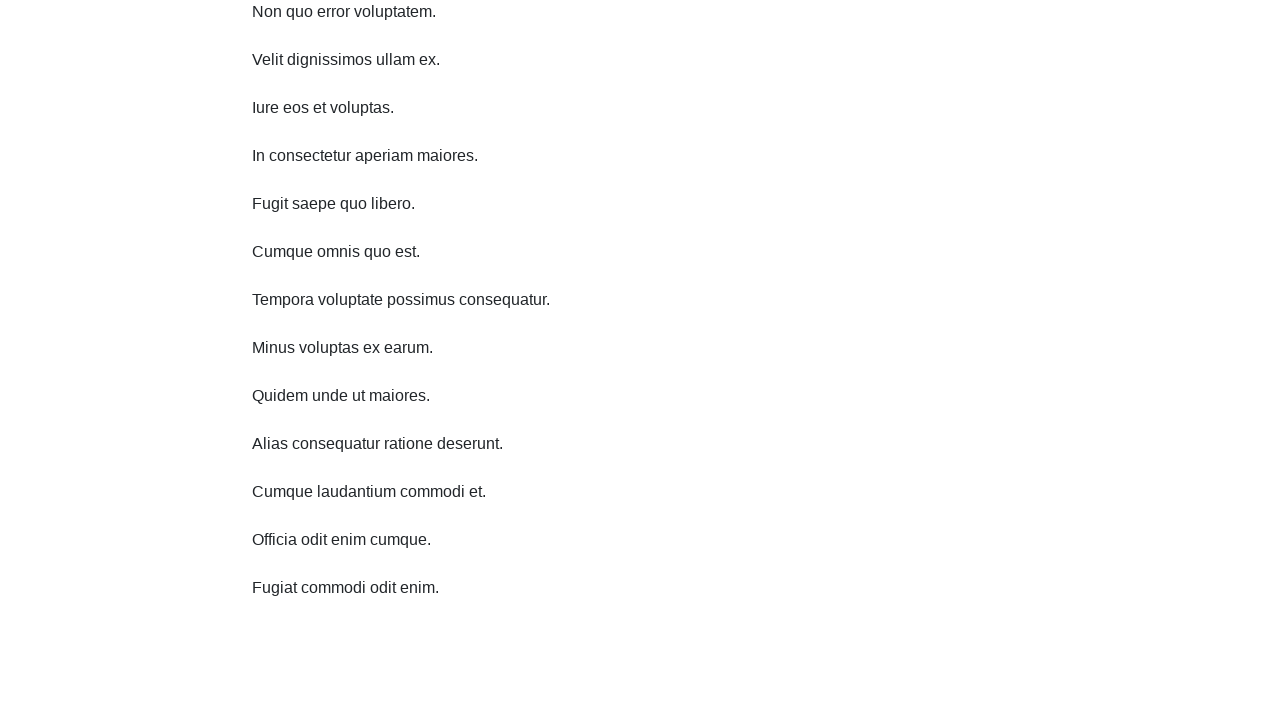

Waited 2 seconds before scrolling
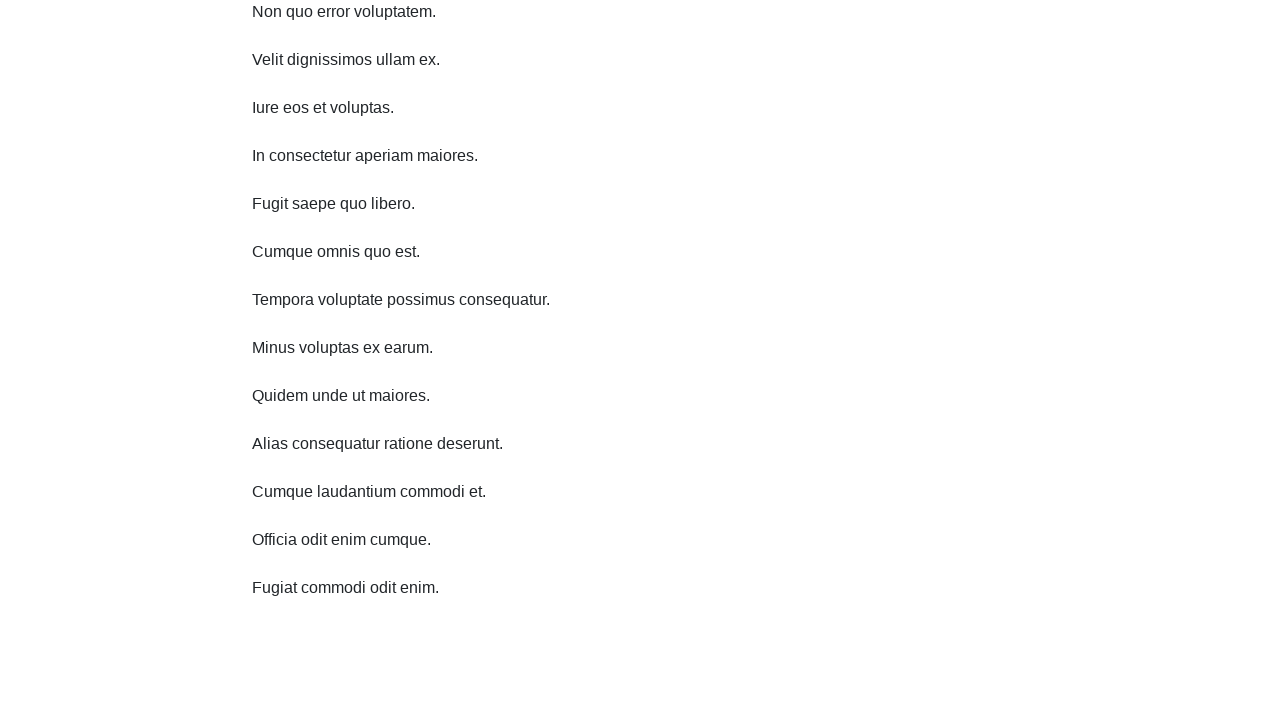

Scrolled down 750 pixels (iteration 6/10)
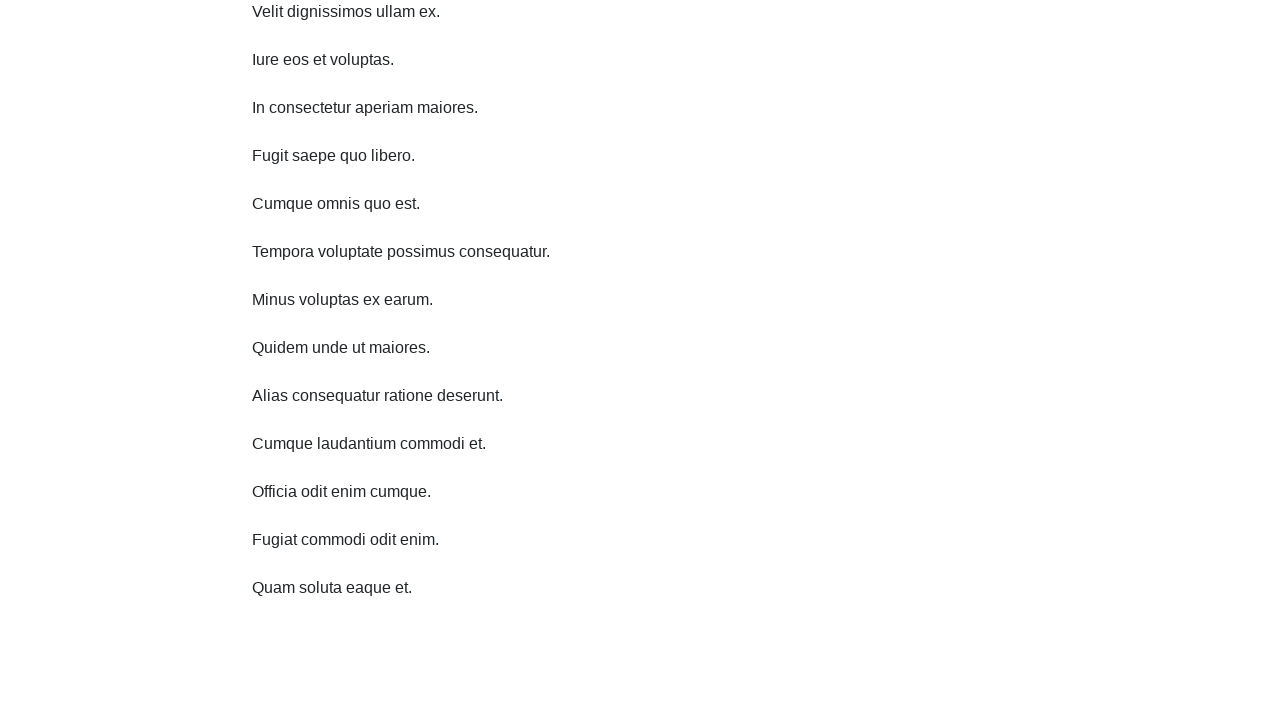

Waited 2 seconds before scrolling
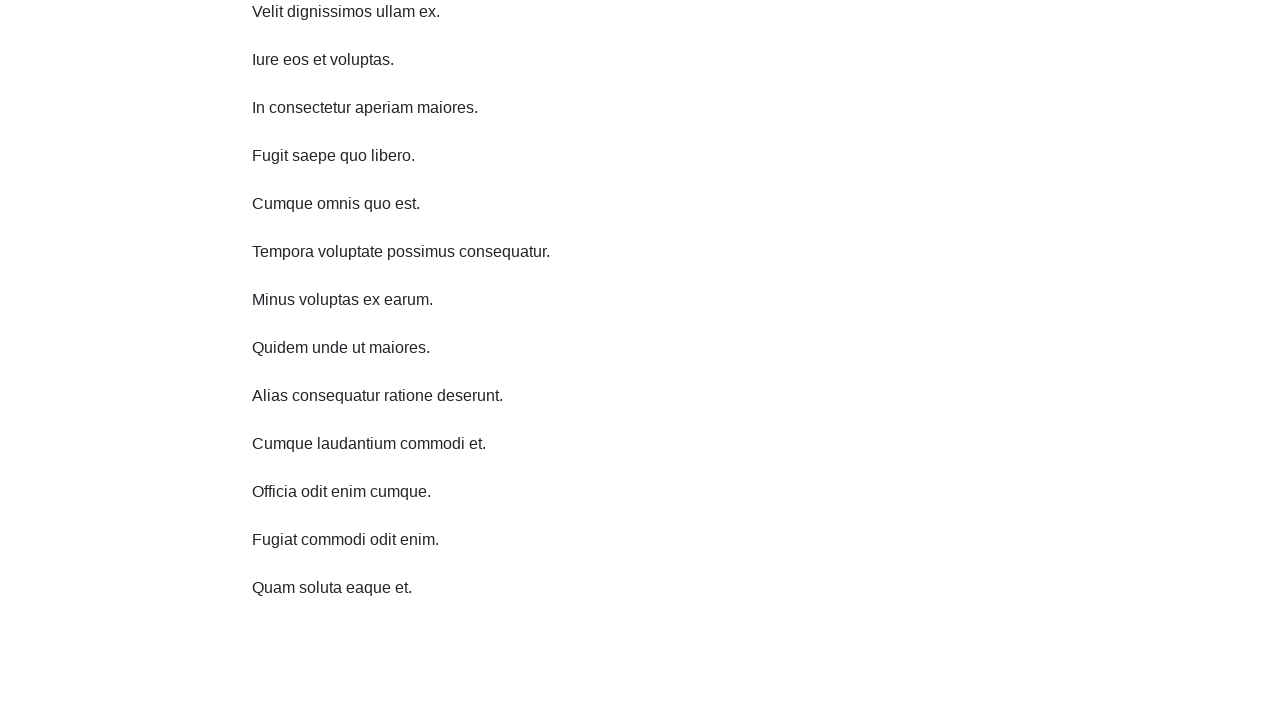

Scrolled down 750 pixels (iteration 7/10)
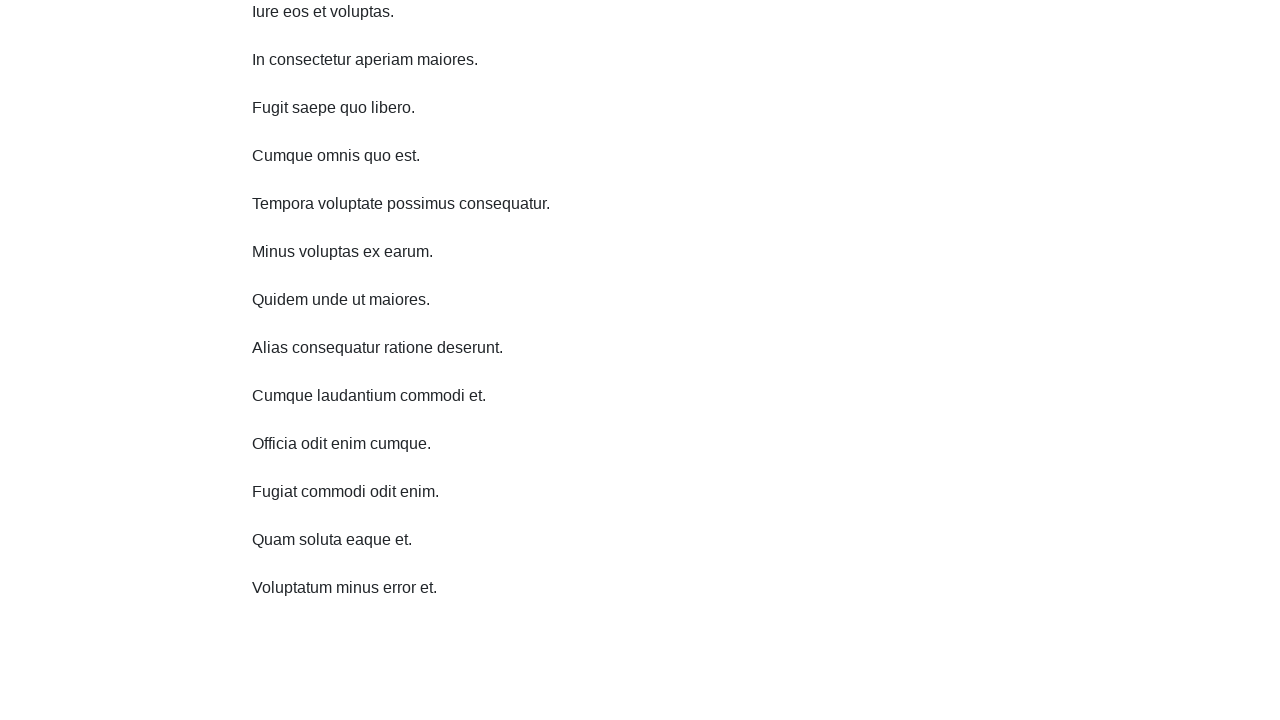

Waited 2 seconds before scrolling
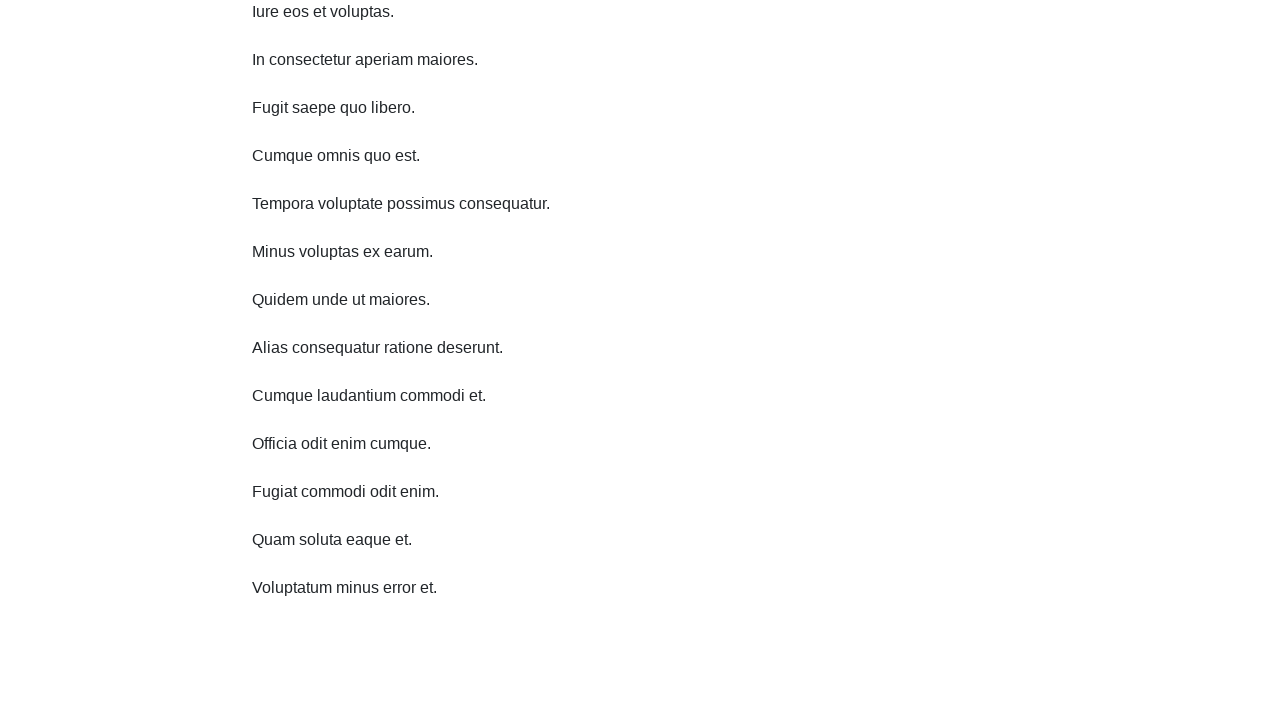

Scrolled down 750 pixels (iteration 8/10)
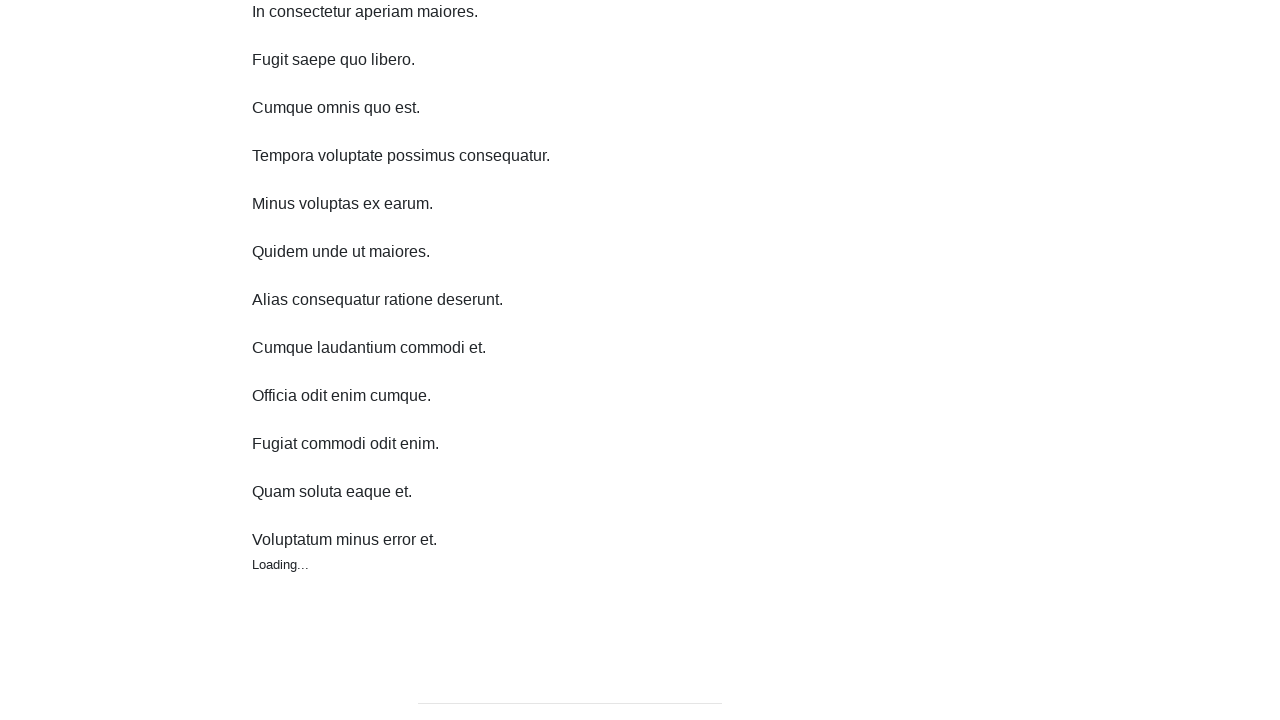

Waited 2 seconds before scrolling
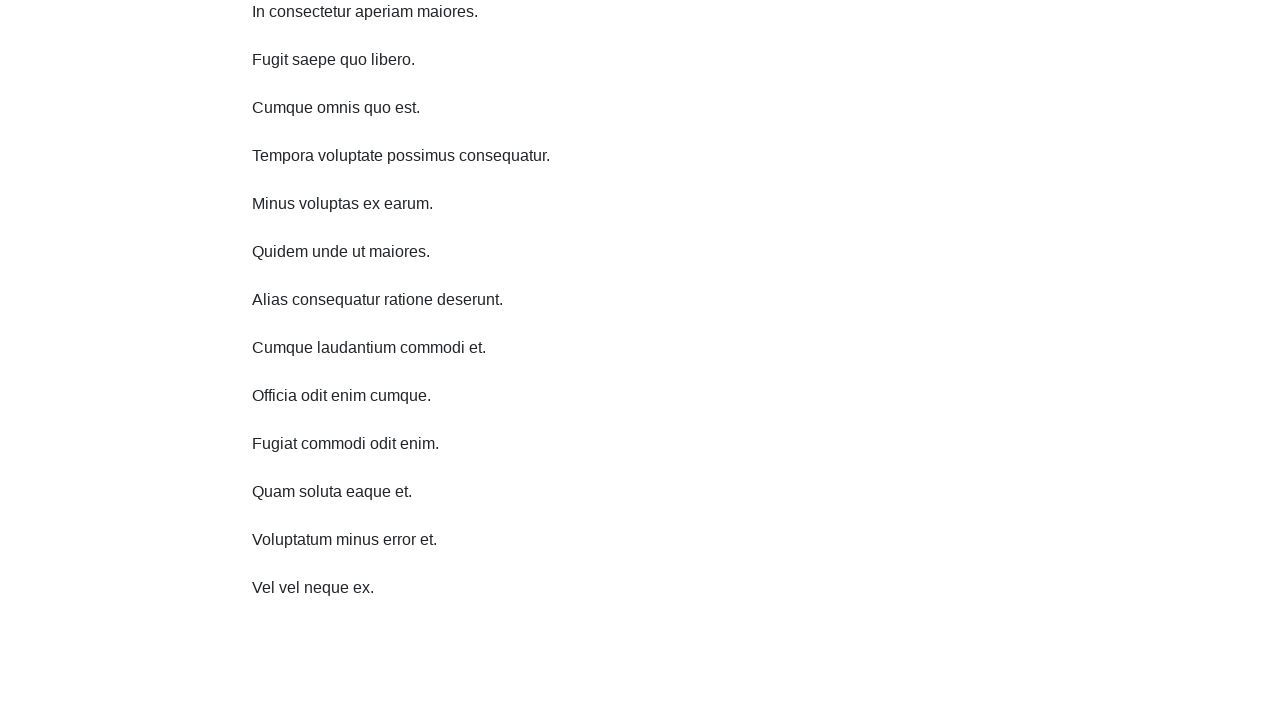

Scrolled down 750 pixels (iteration 9/10)
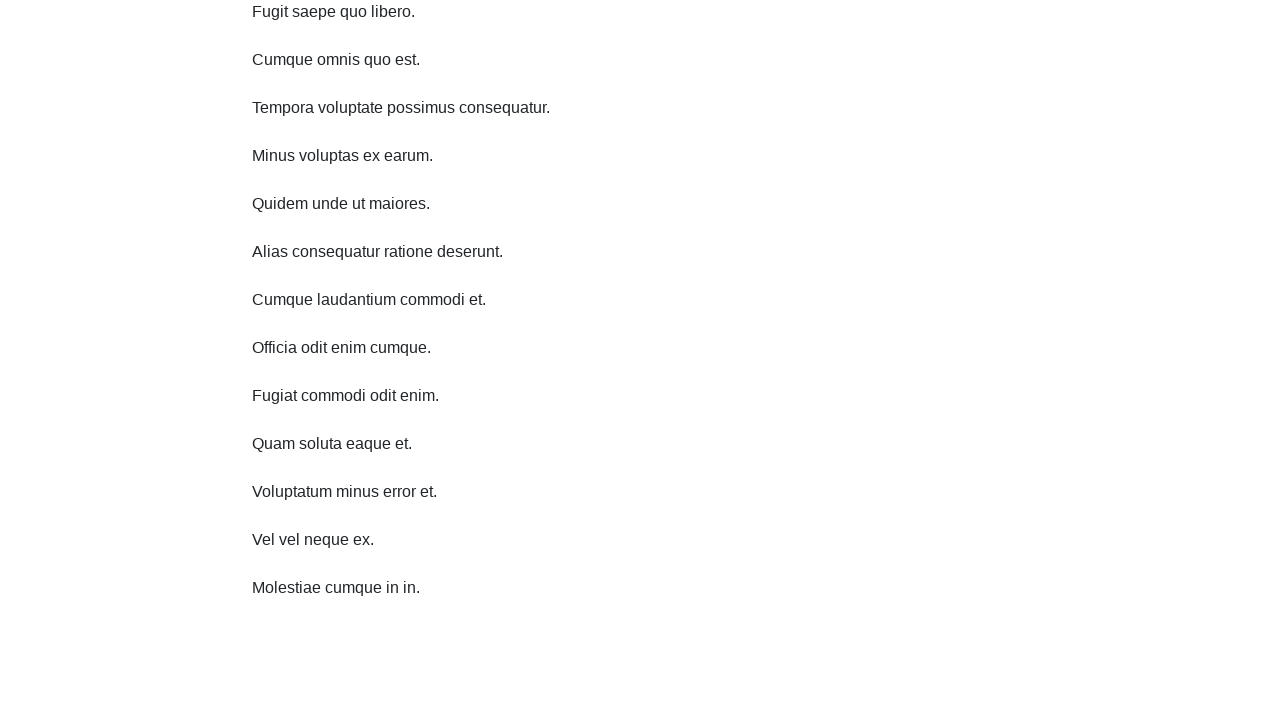

Waited 2 seconds before scrolling
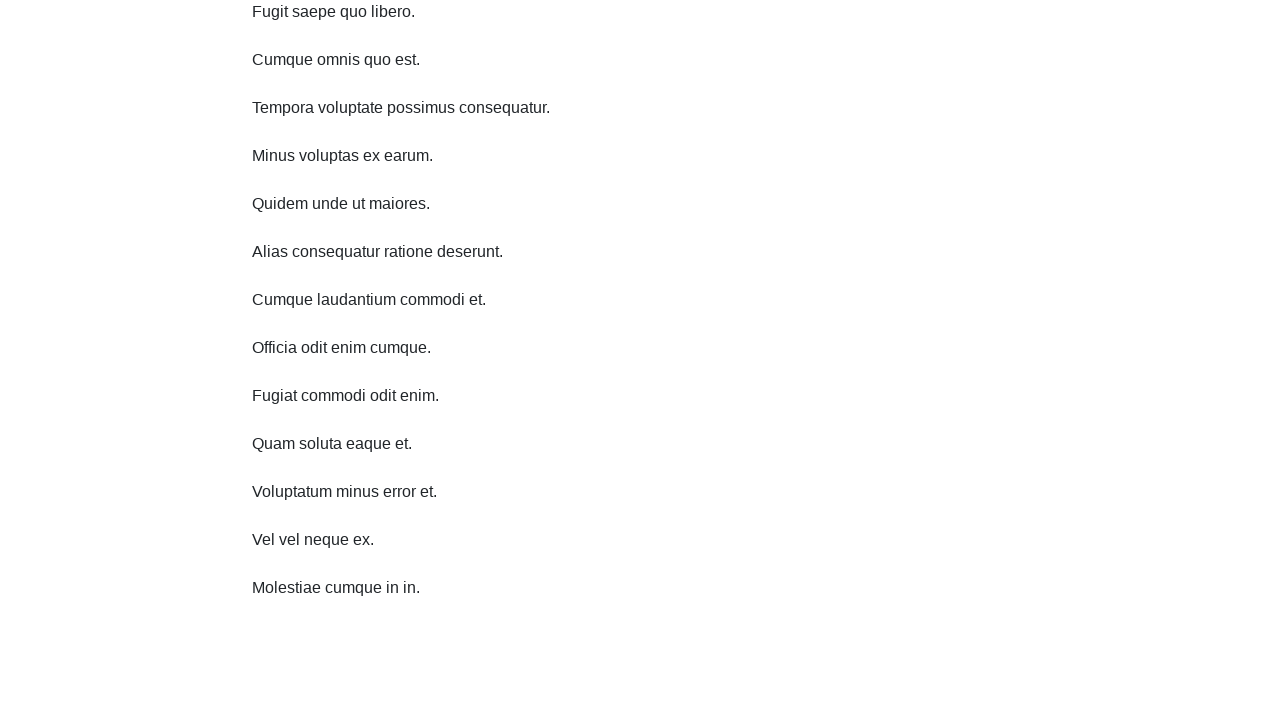

Scrolled down 750 pixels (iteration 10/10)
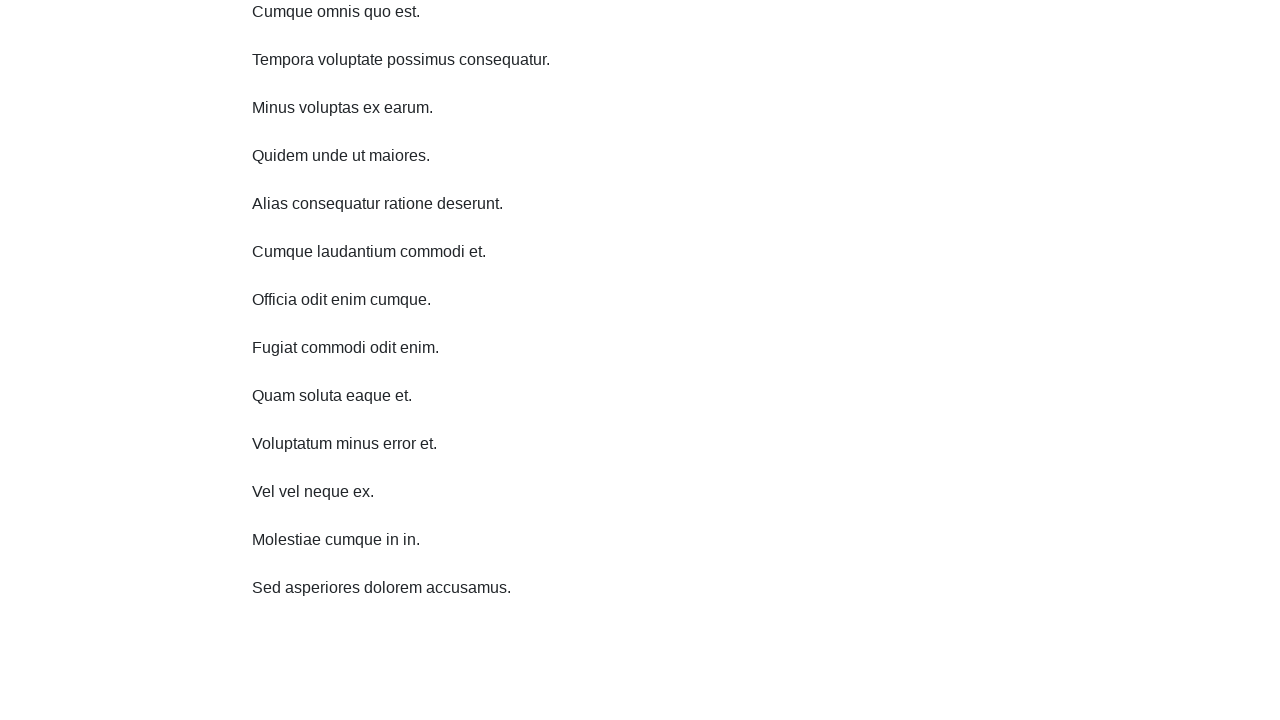

Waited 2 seconds before scrolling back up
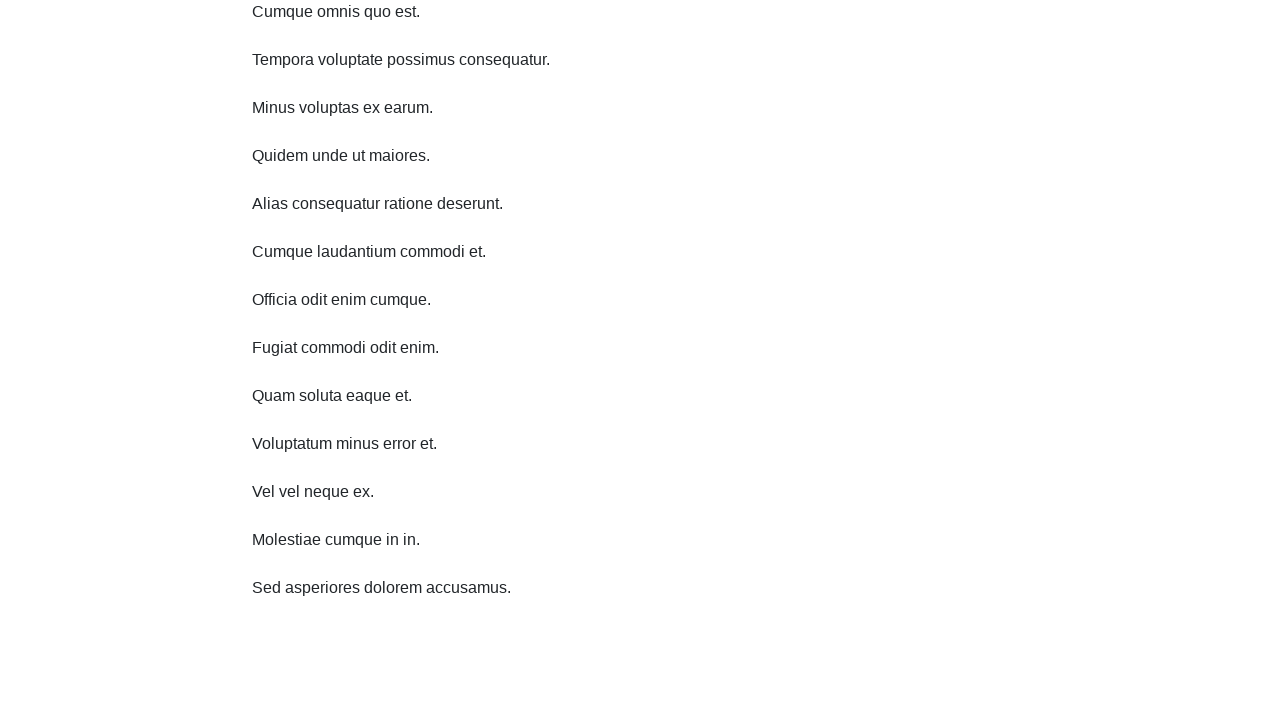

Scrolled up 750 pixels (iteration 1/10)
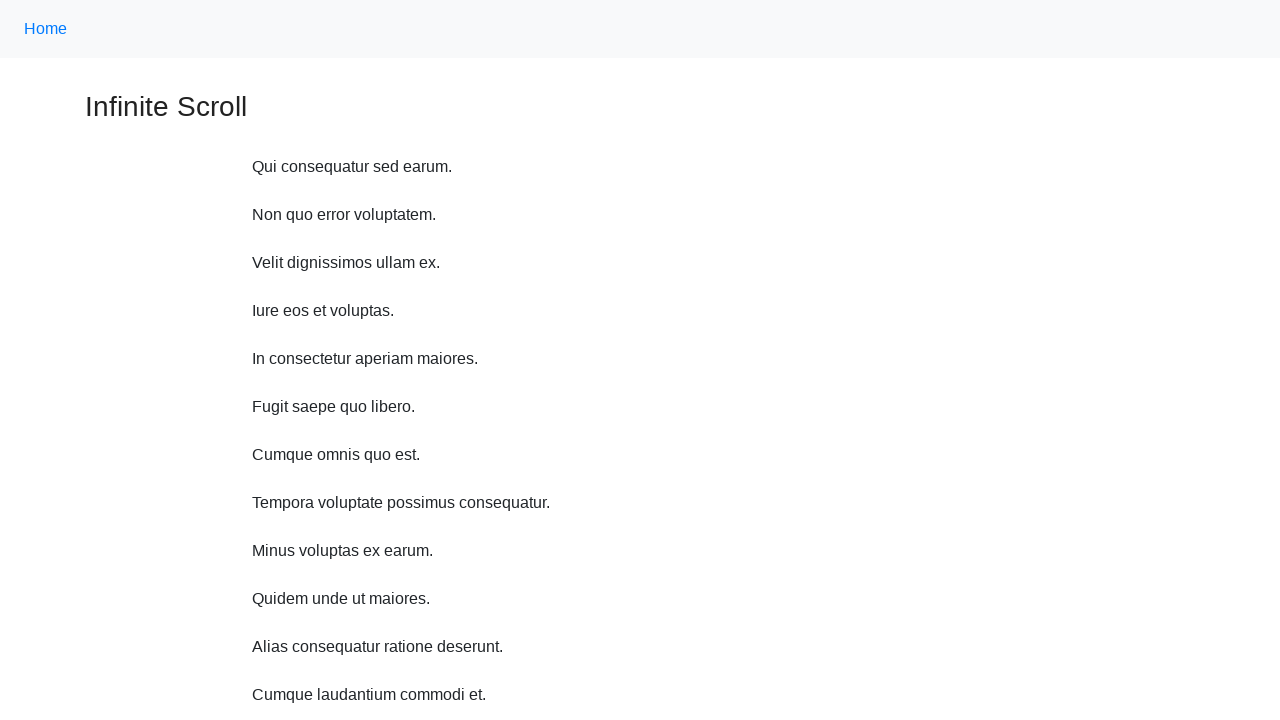

Waited 2 seconds before scrolling back up
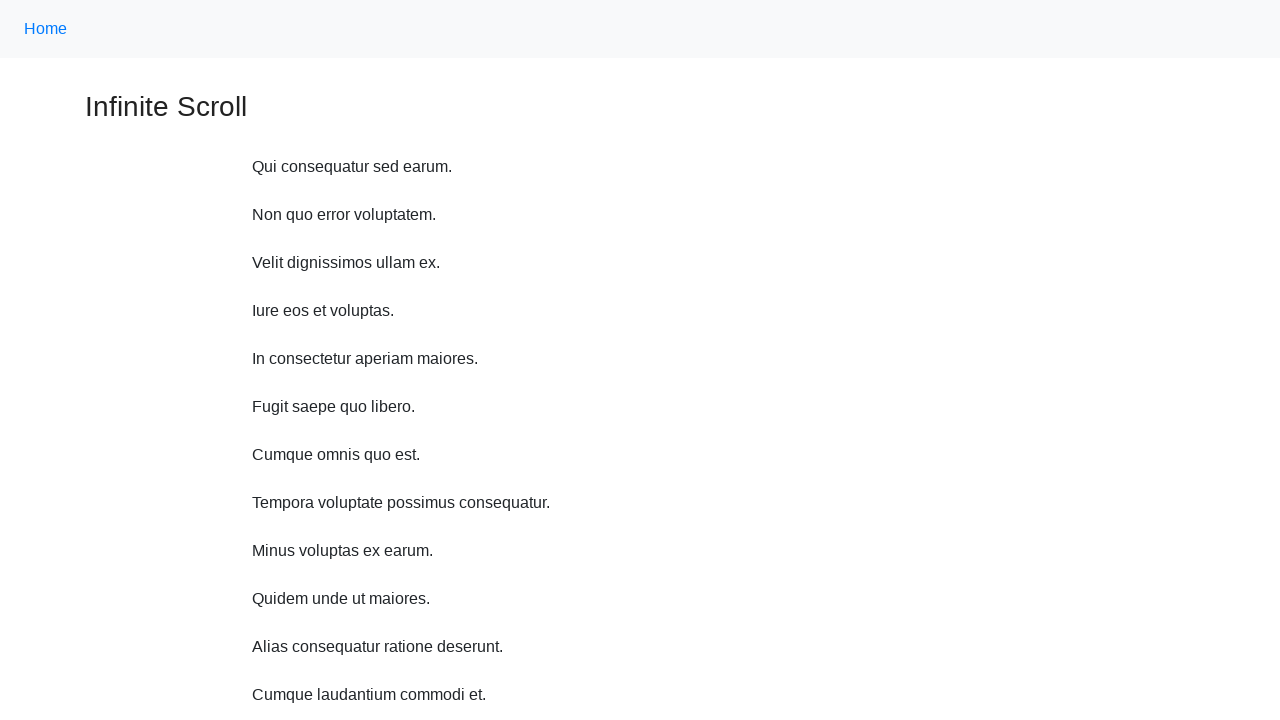

Scrolled up 750 pixels (iteration 2/10)
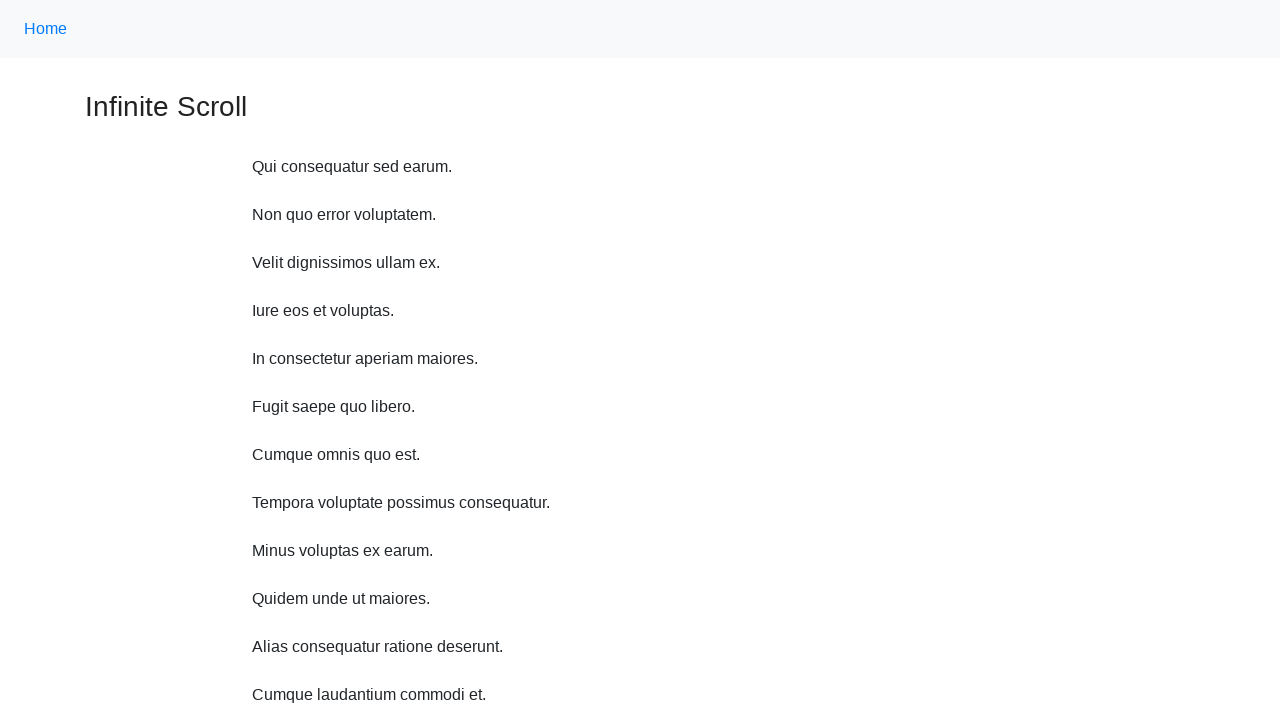

Waited 2 seconds before scrolling back up
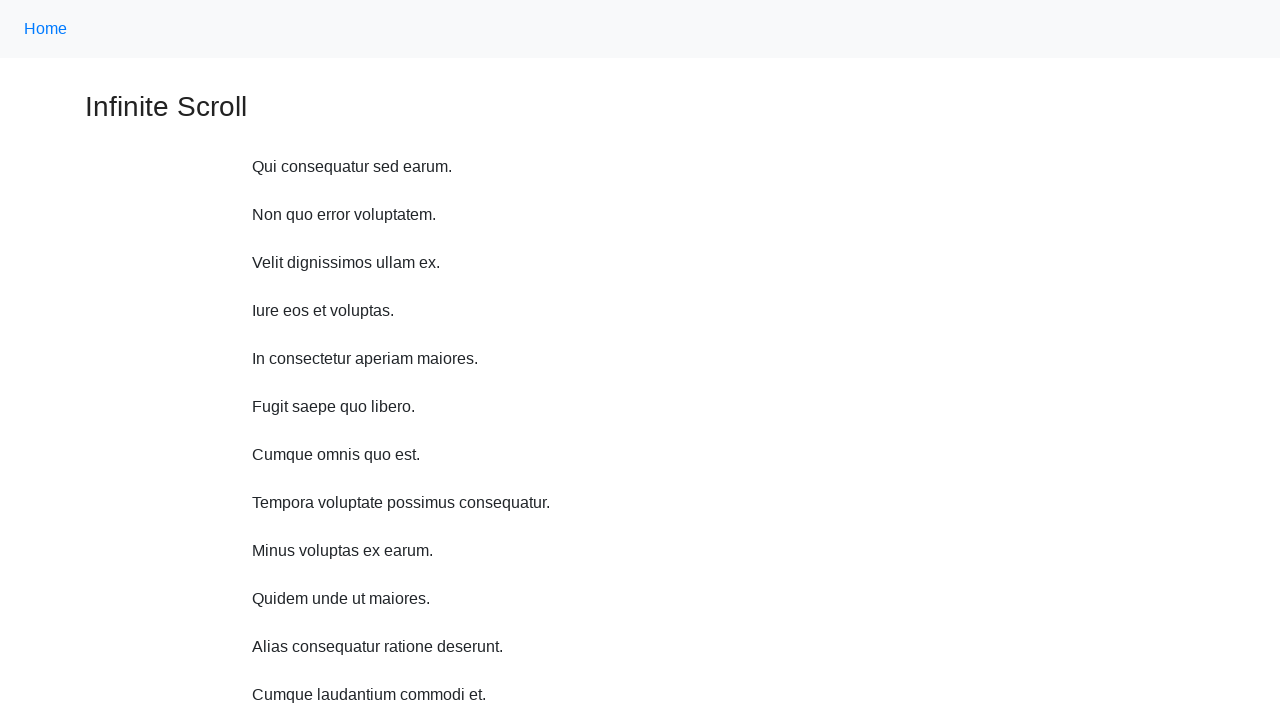

Scrolled up 750 pixels (iteration 3/10)
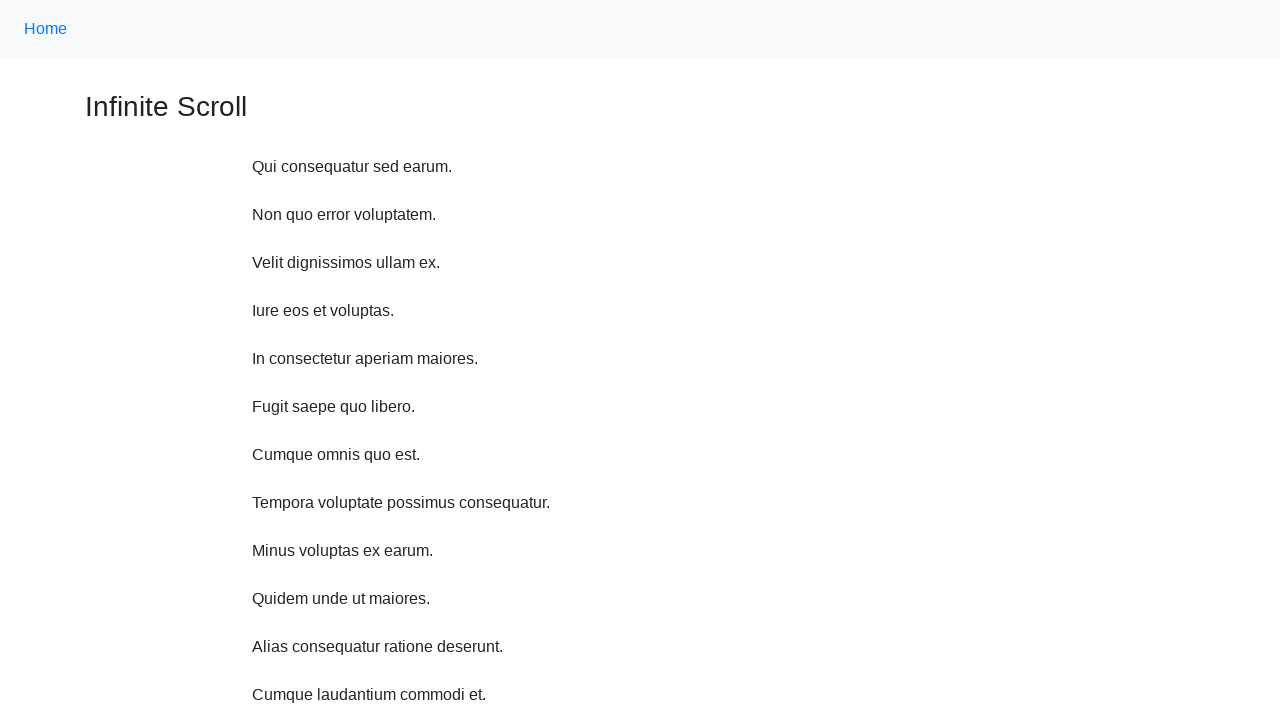

Waited 2 seconds before scrolling back up
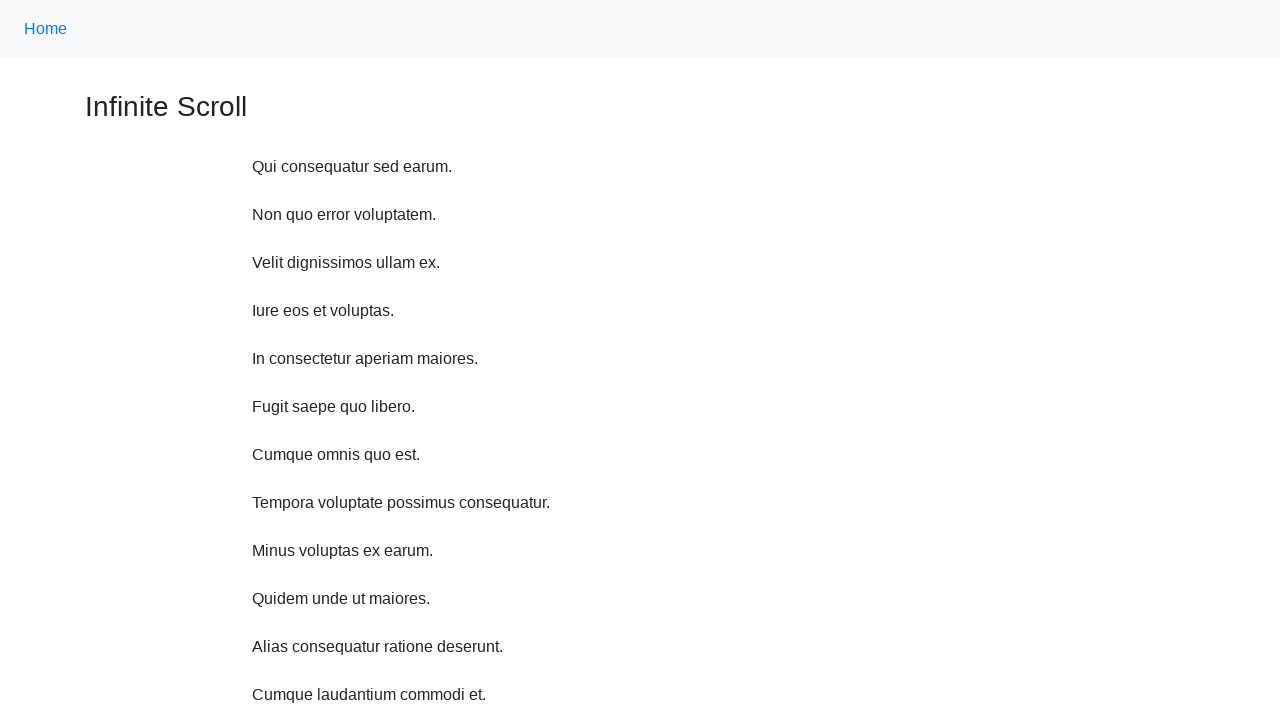

Scrolled up 750 pixels (iteration 4/10)
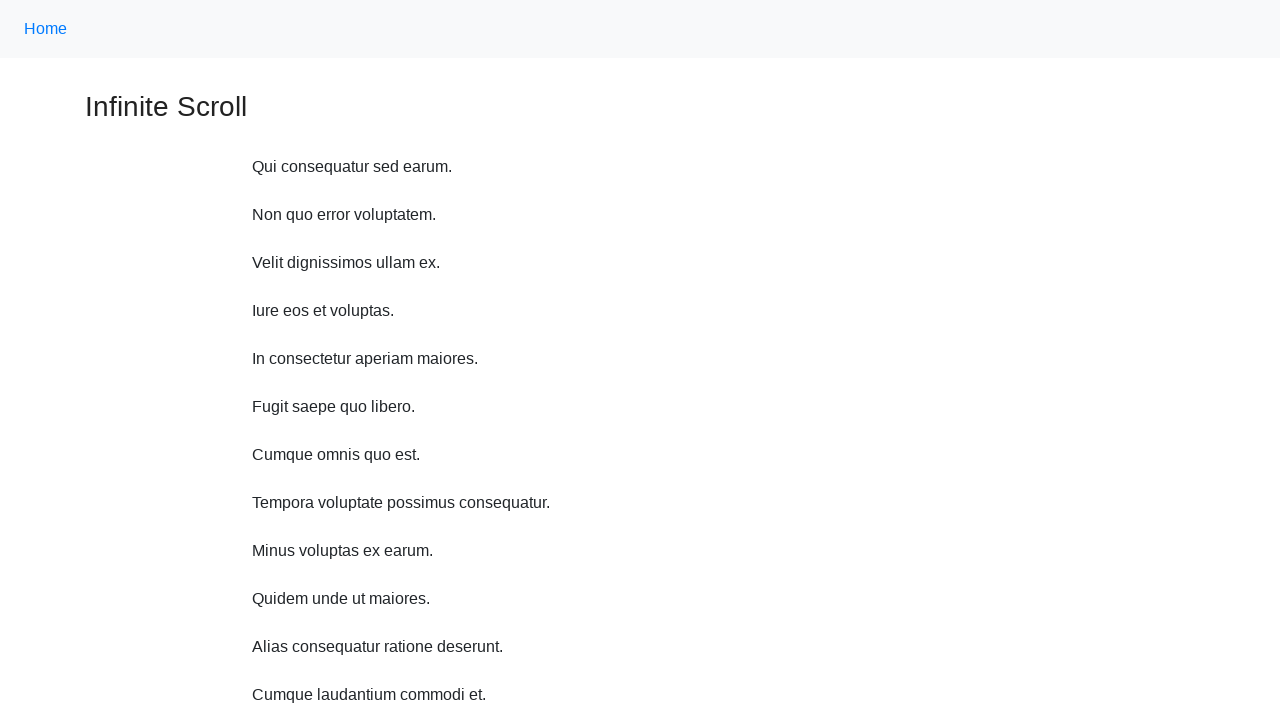

Waited 2 seconds before scrolling back up
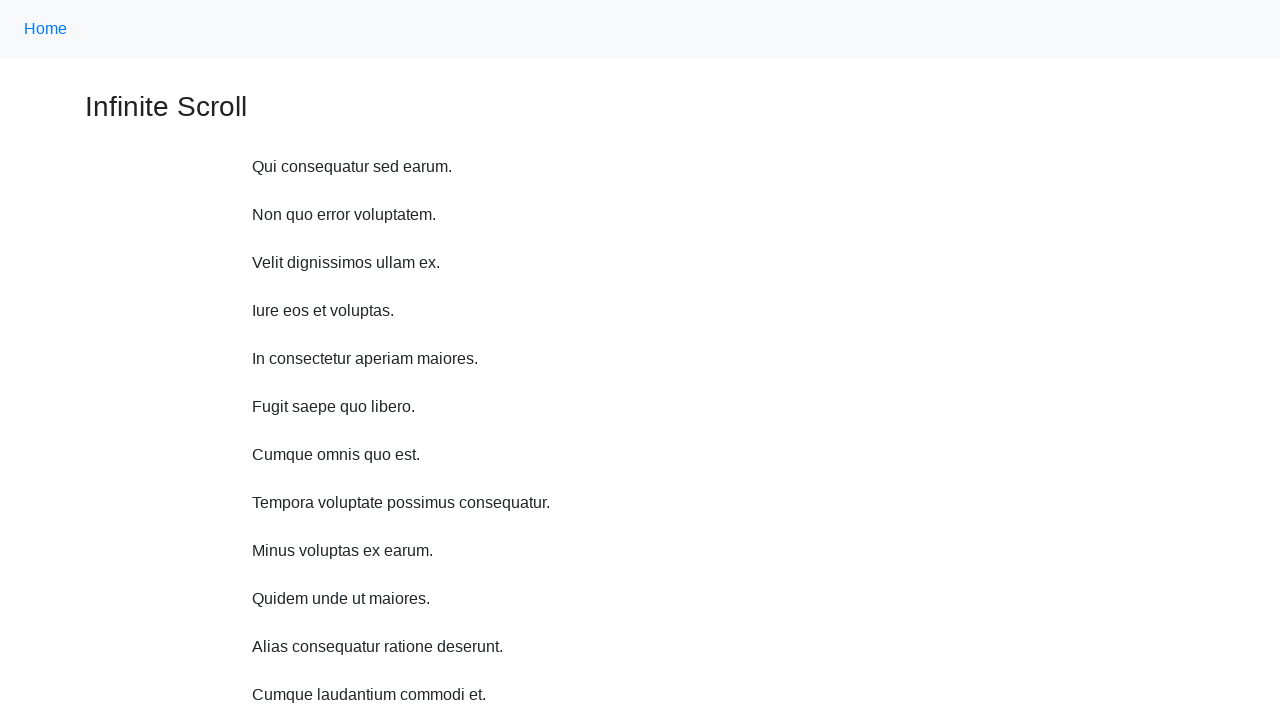

Scrolled up 750 pixels (iteration 5/10)
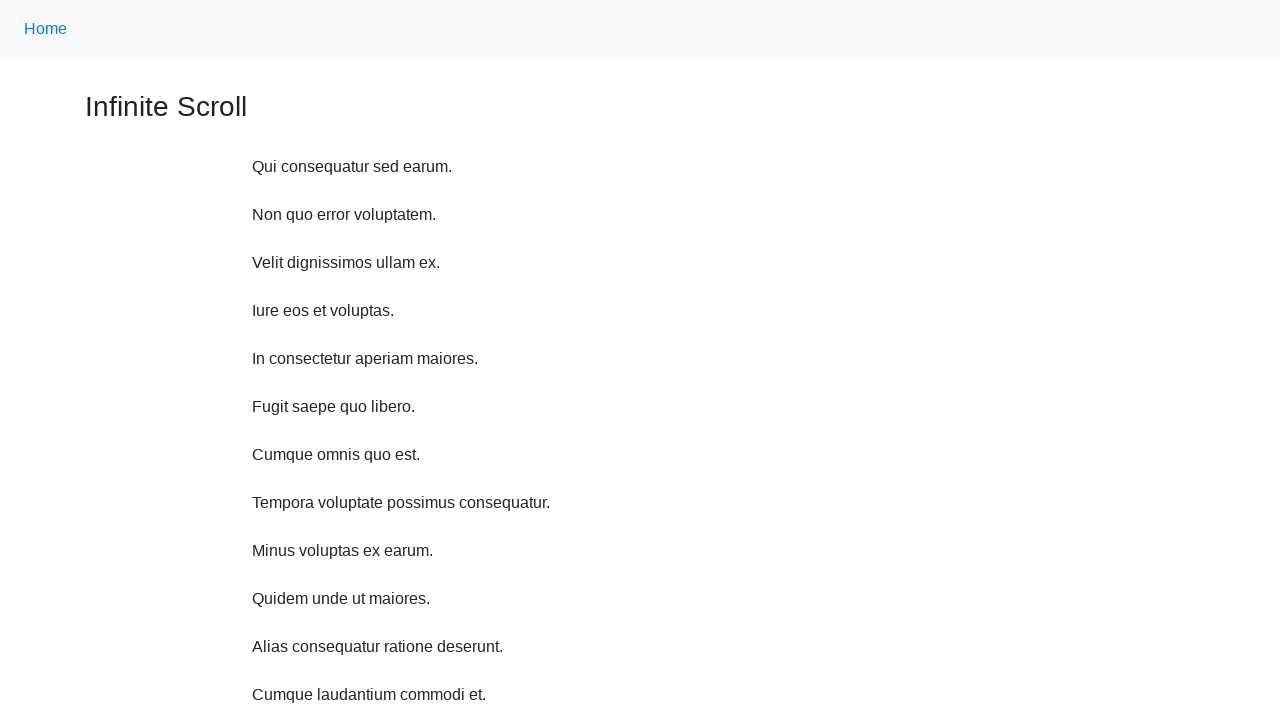

Waited 2 seconds before scrolling back up
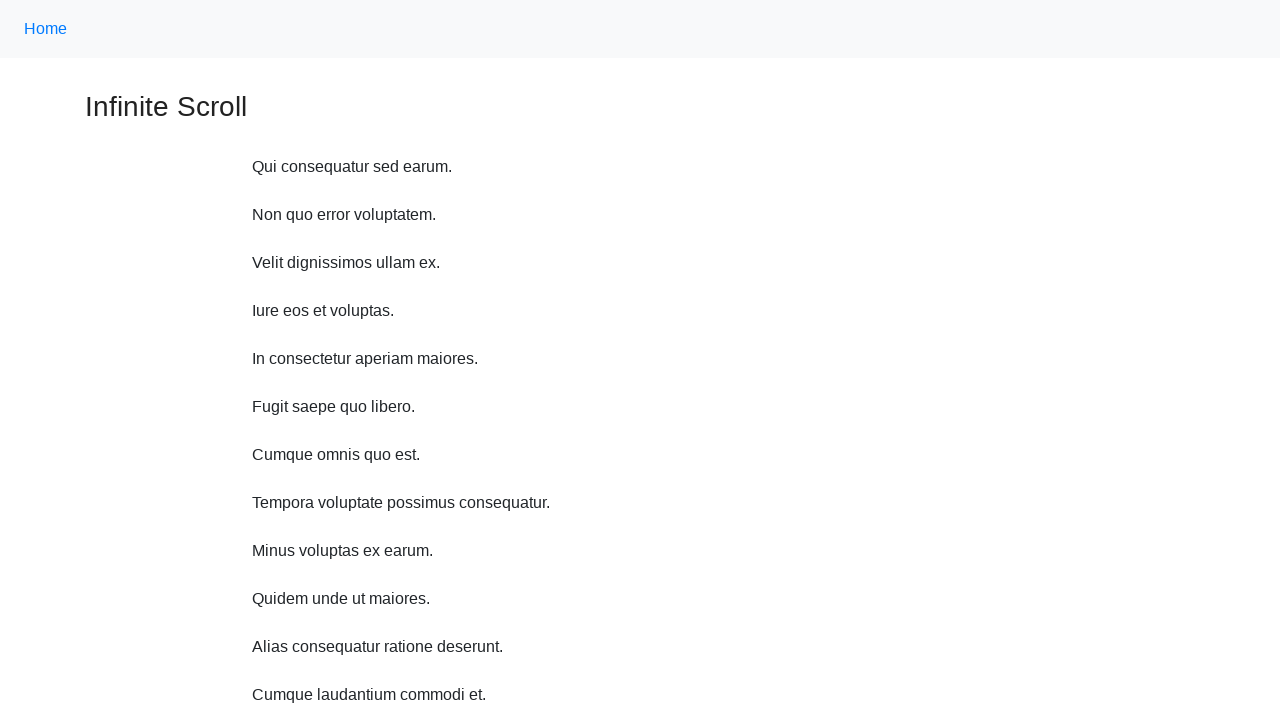

Scrolled up 750 pixels (iteration 6/10)
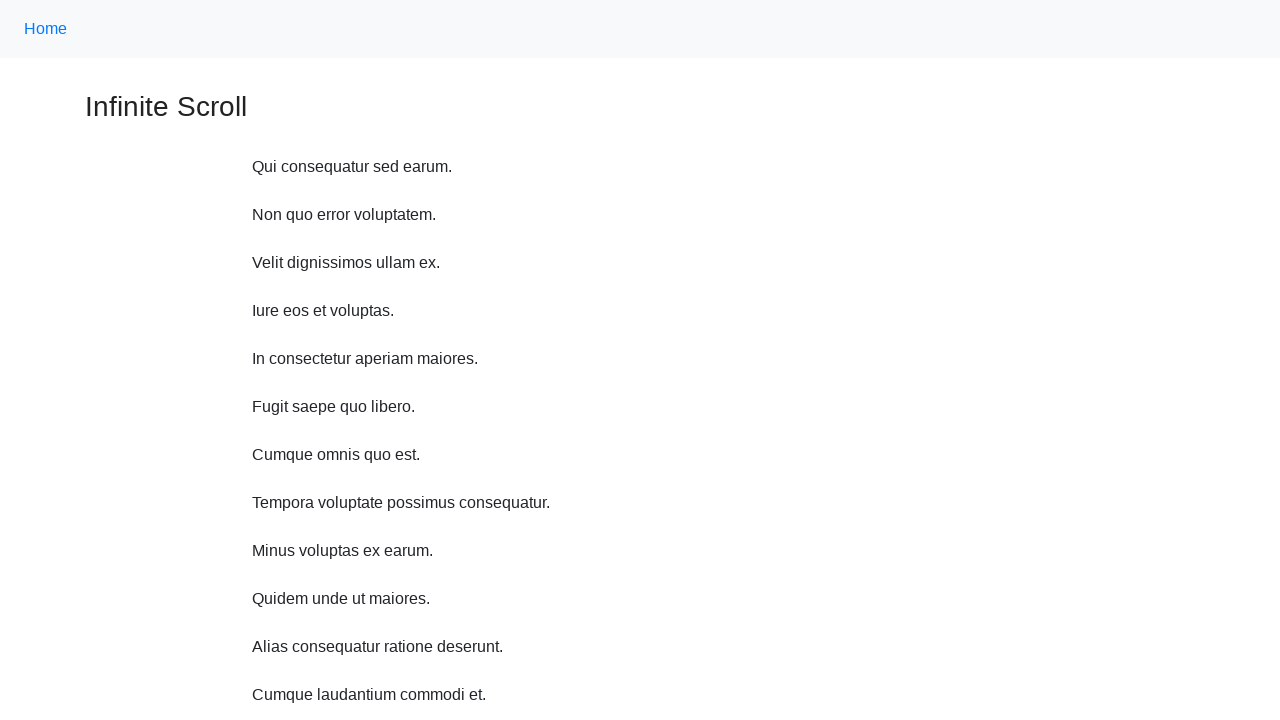

Waited 2 seconds before scrolling back up
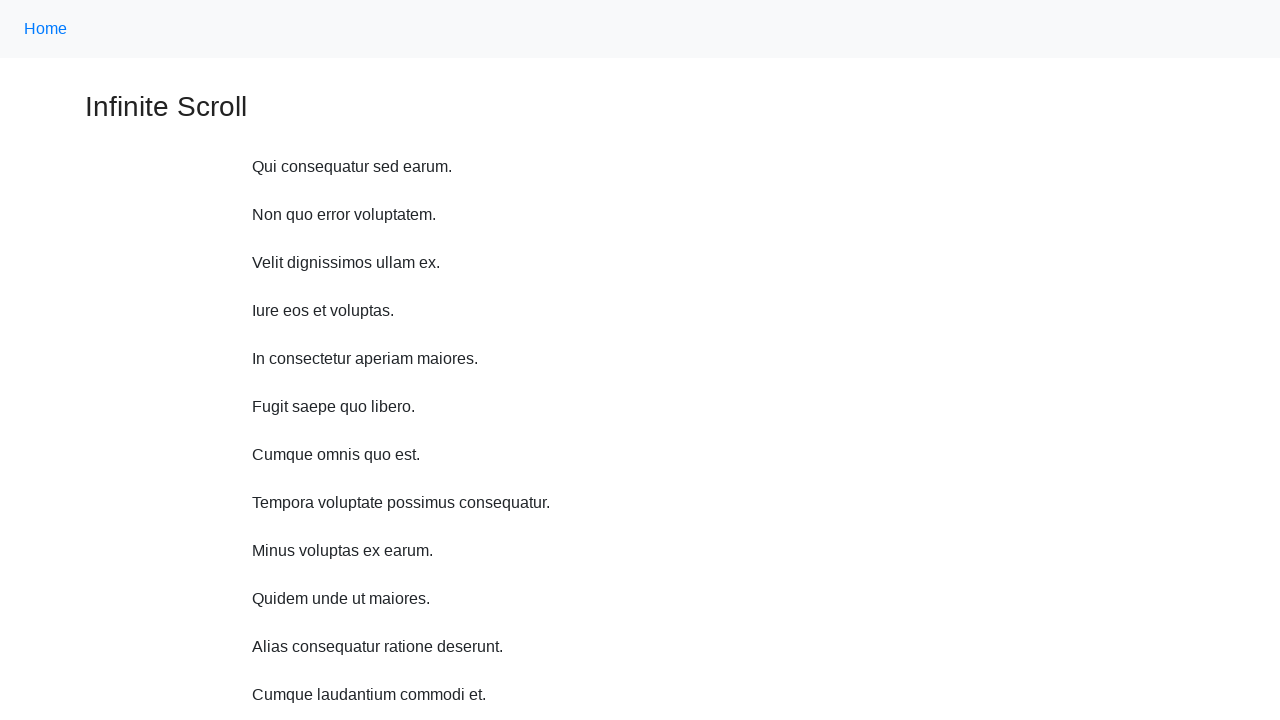

Scrolled up 750 pixels (iteration 7/10)
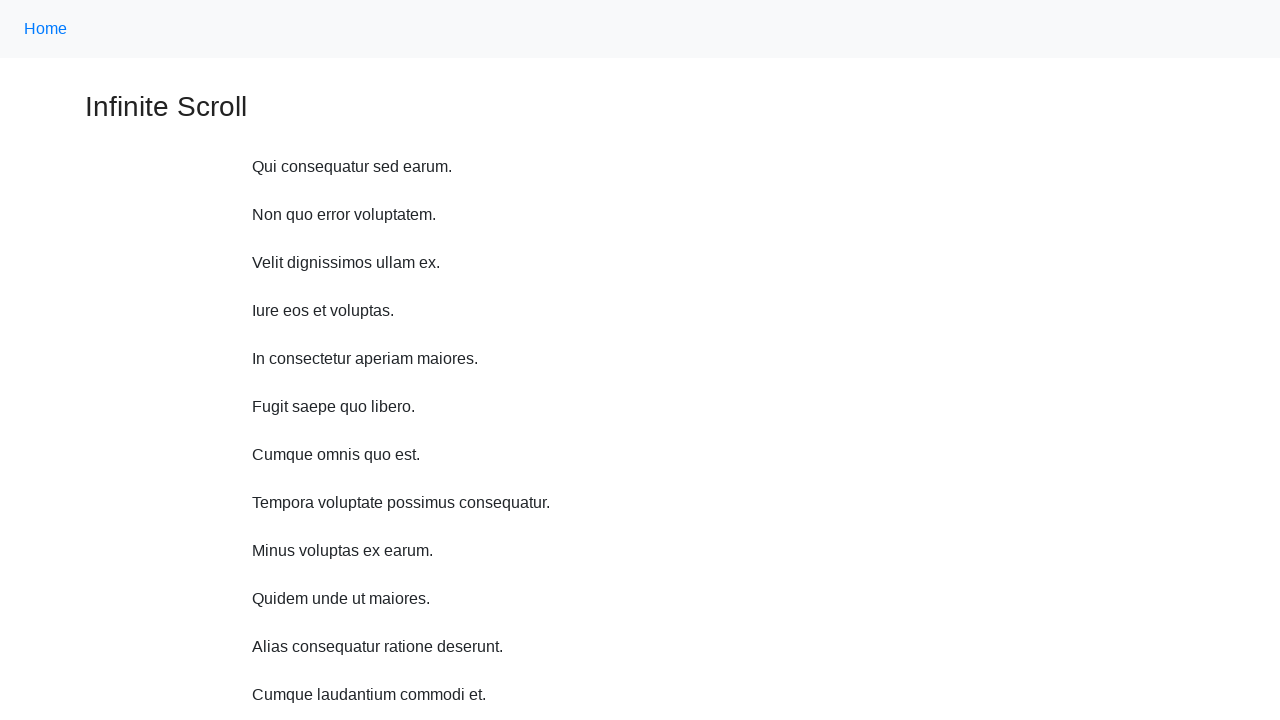

Waited 2 seconds before scrolling back up
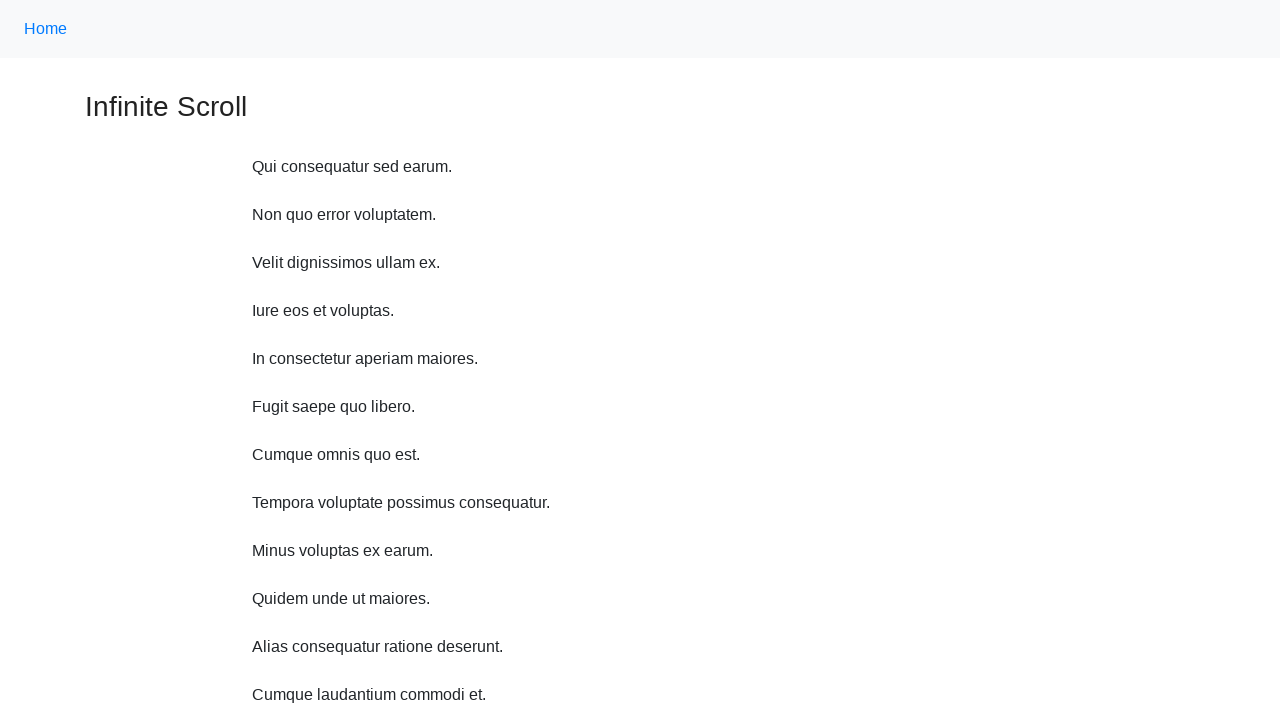

Scrolled up 750 pixels (iteration 8/10)
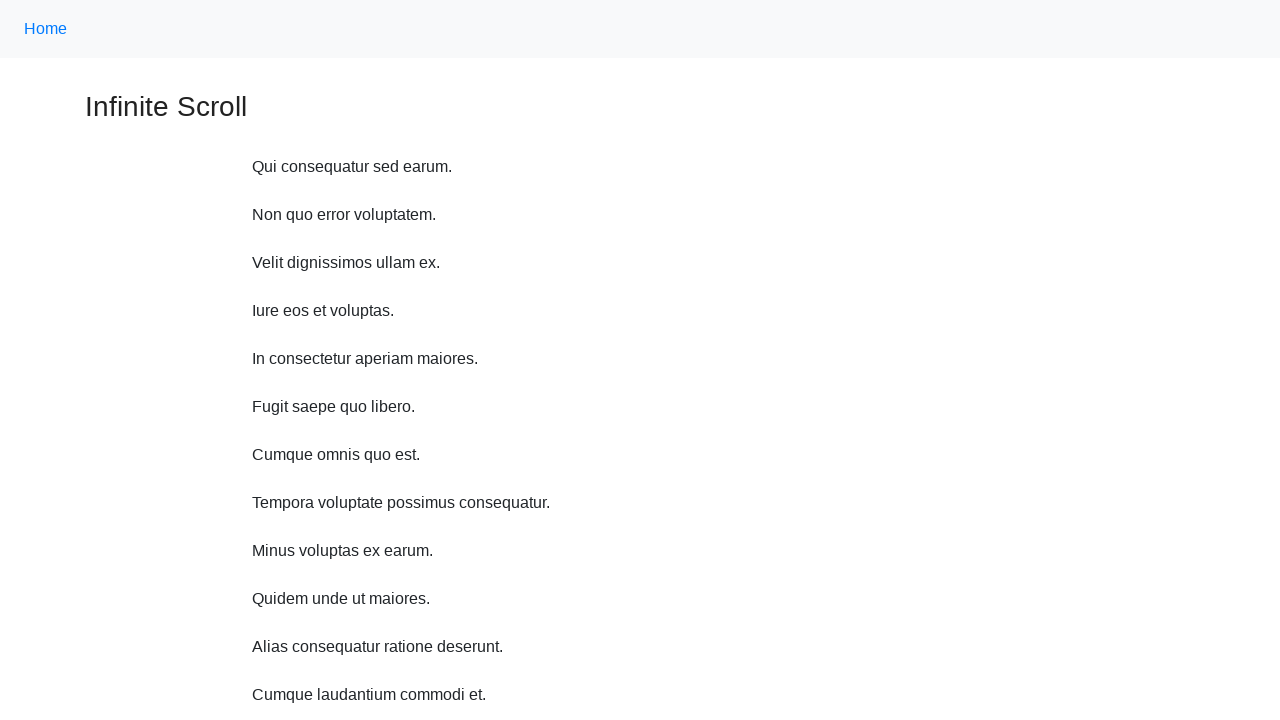

Waited 2 seconds before scrolling back up
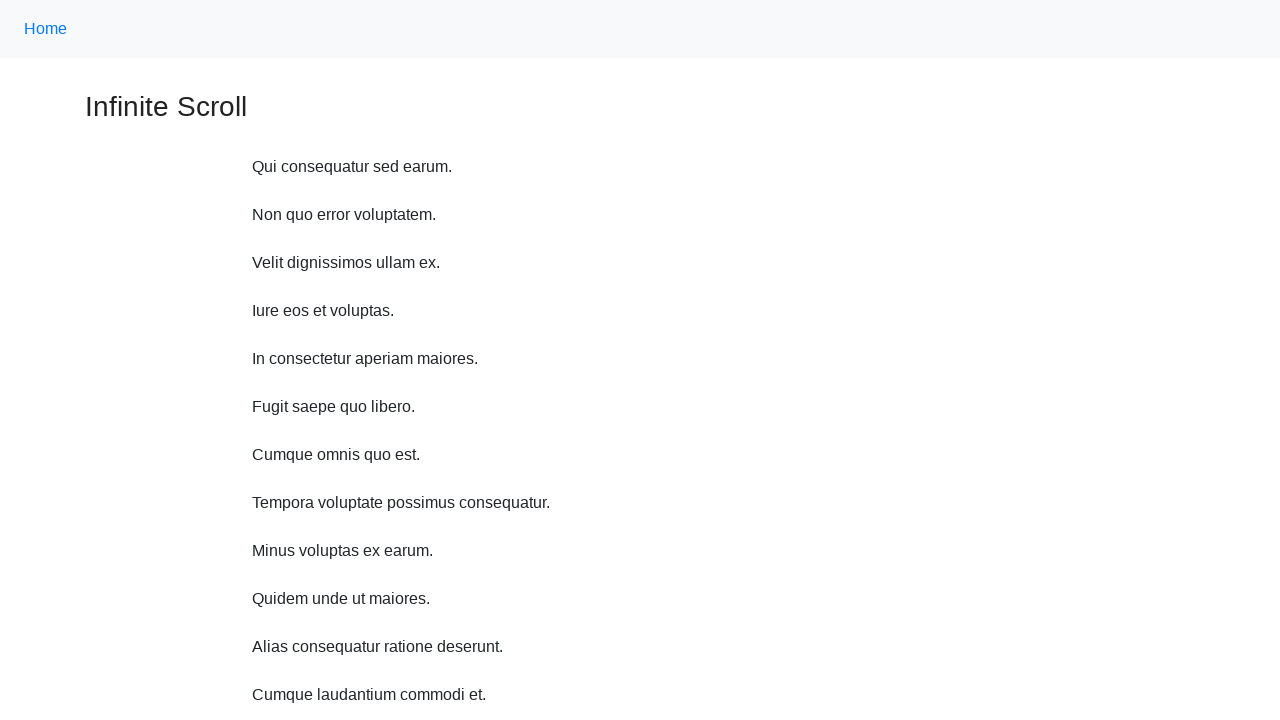

Scrolled up 750 pixels (iteration 9/10)
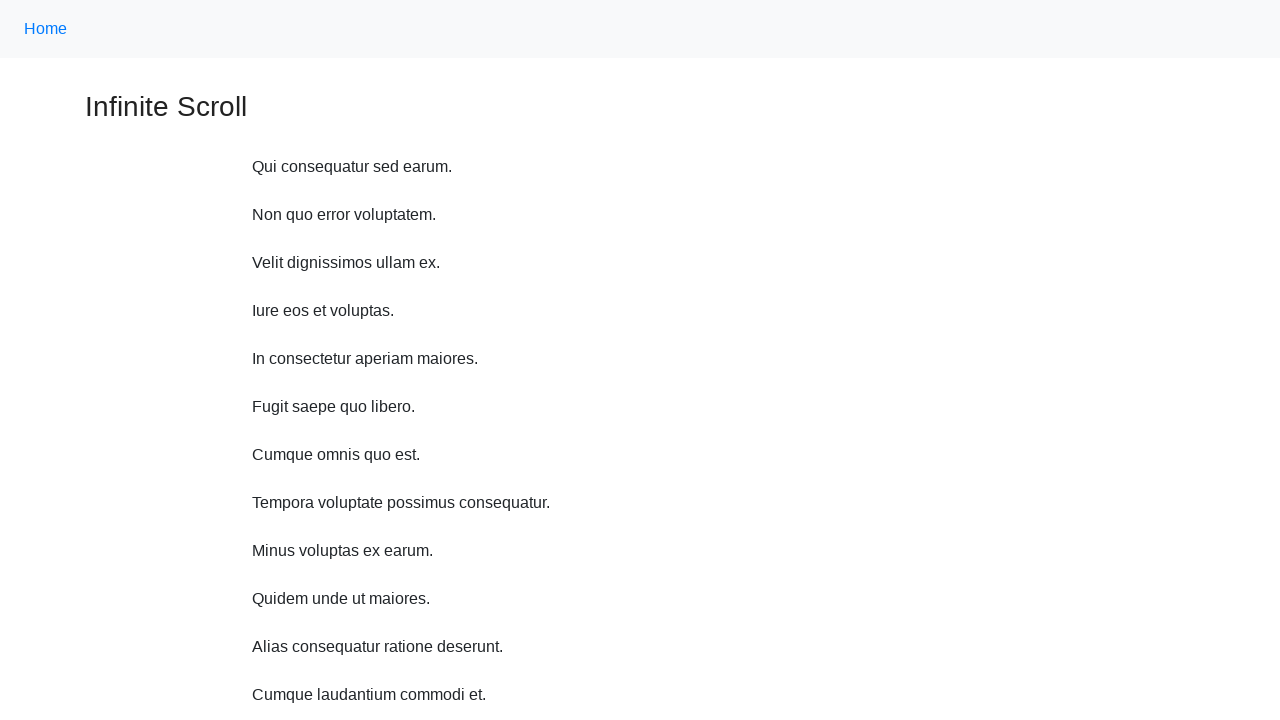

Waited 2 seconds before scrolling back up
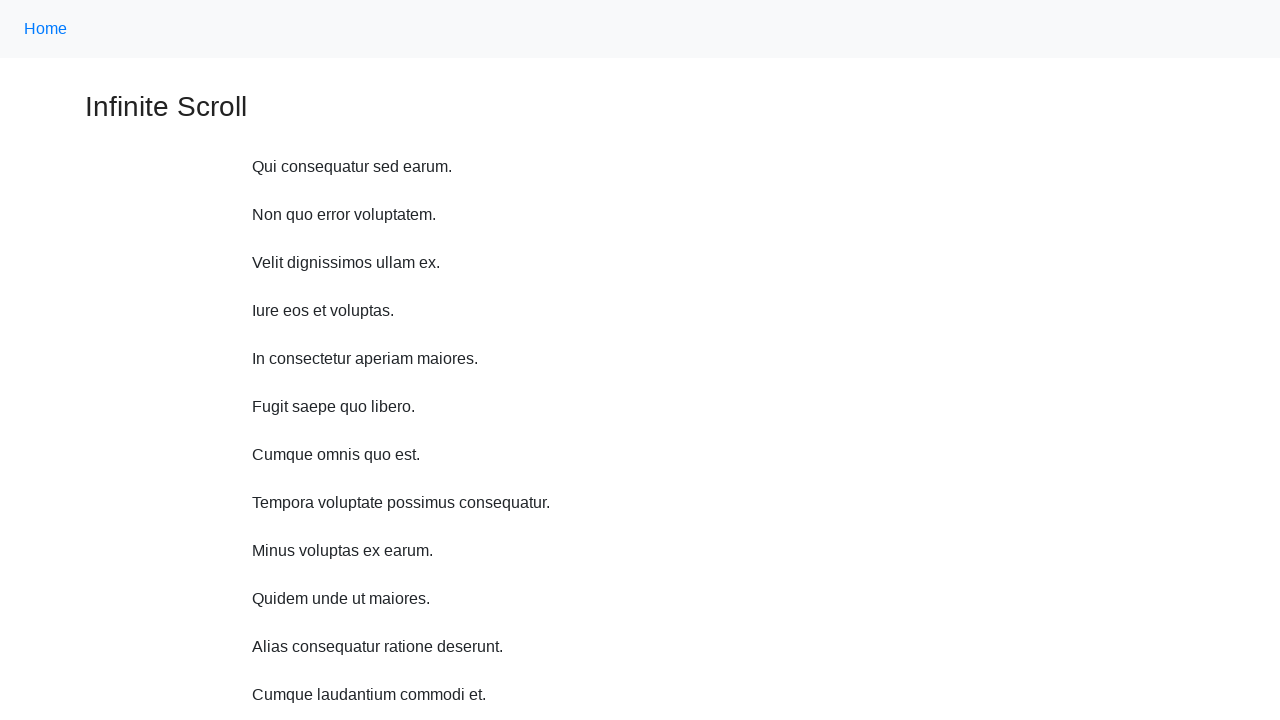

Scrolled up 750 pixels (iteration 10/10)
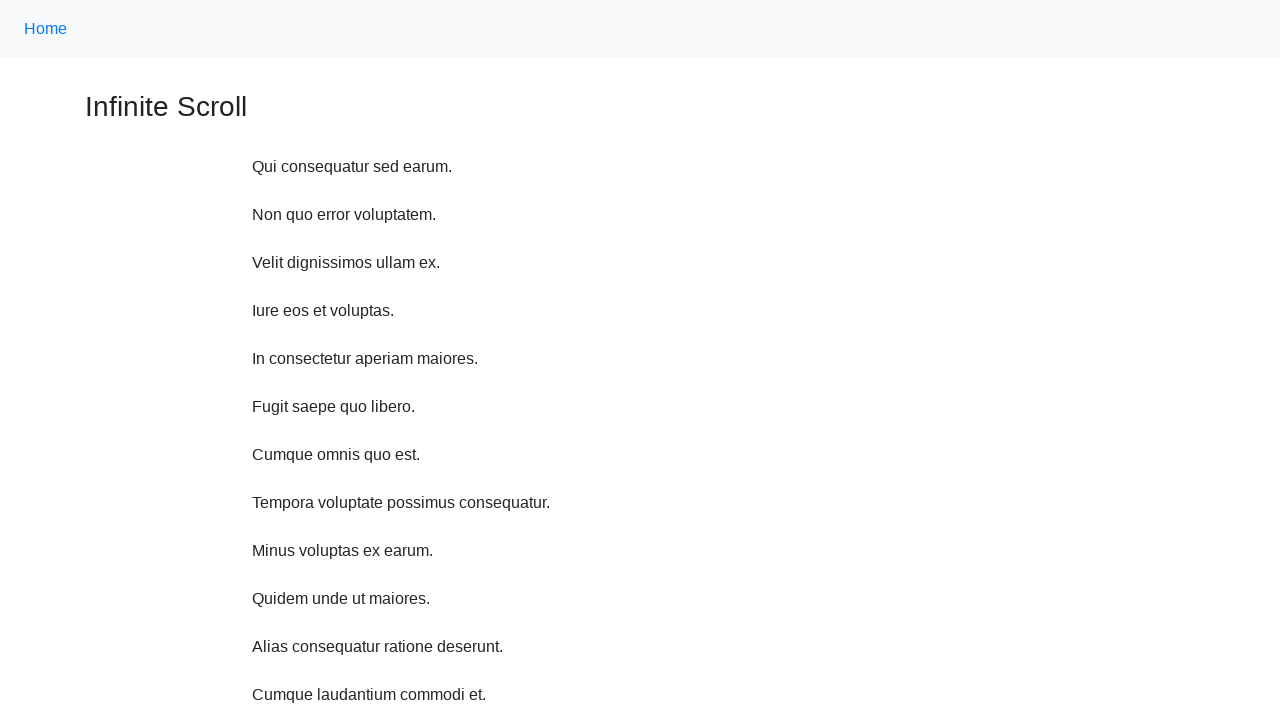

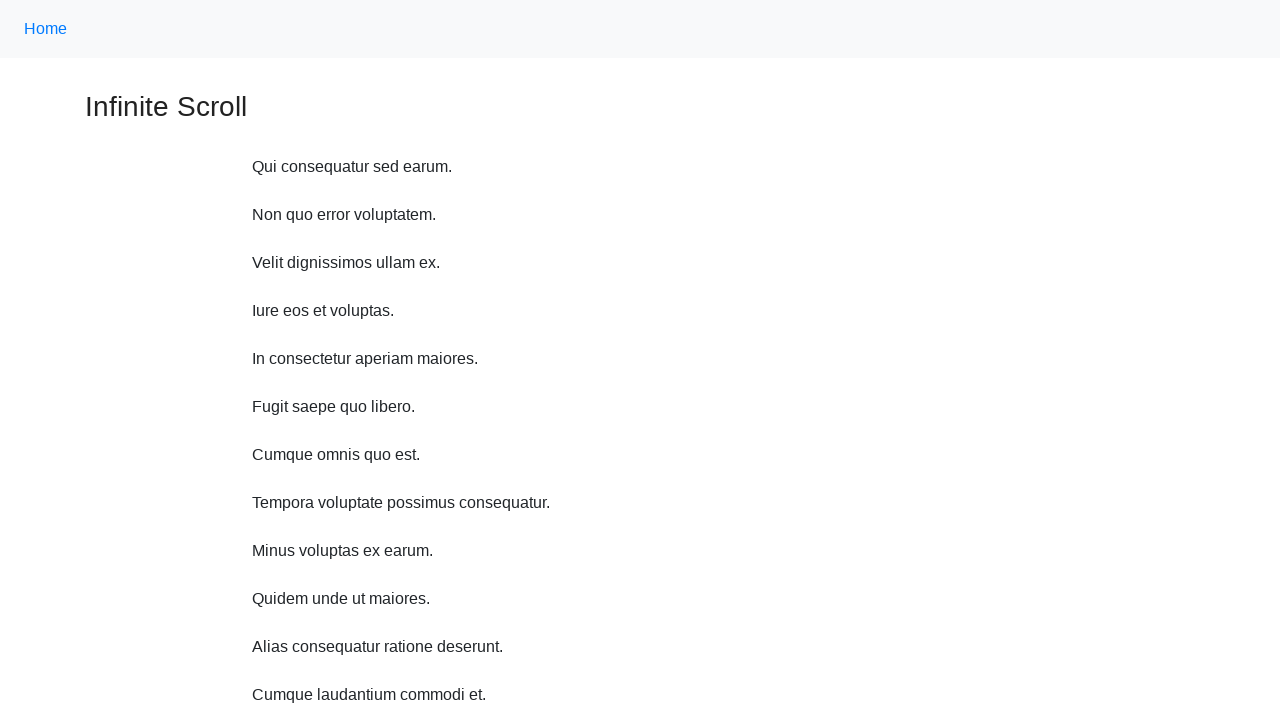